Tests infinite scroll functionality by scrolling 750 pixels down 10 times and then 750 pixels up 10 times using JavaScript execution

Starting URL: https://practice.cydeo.com/infinite_scroll

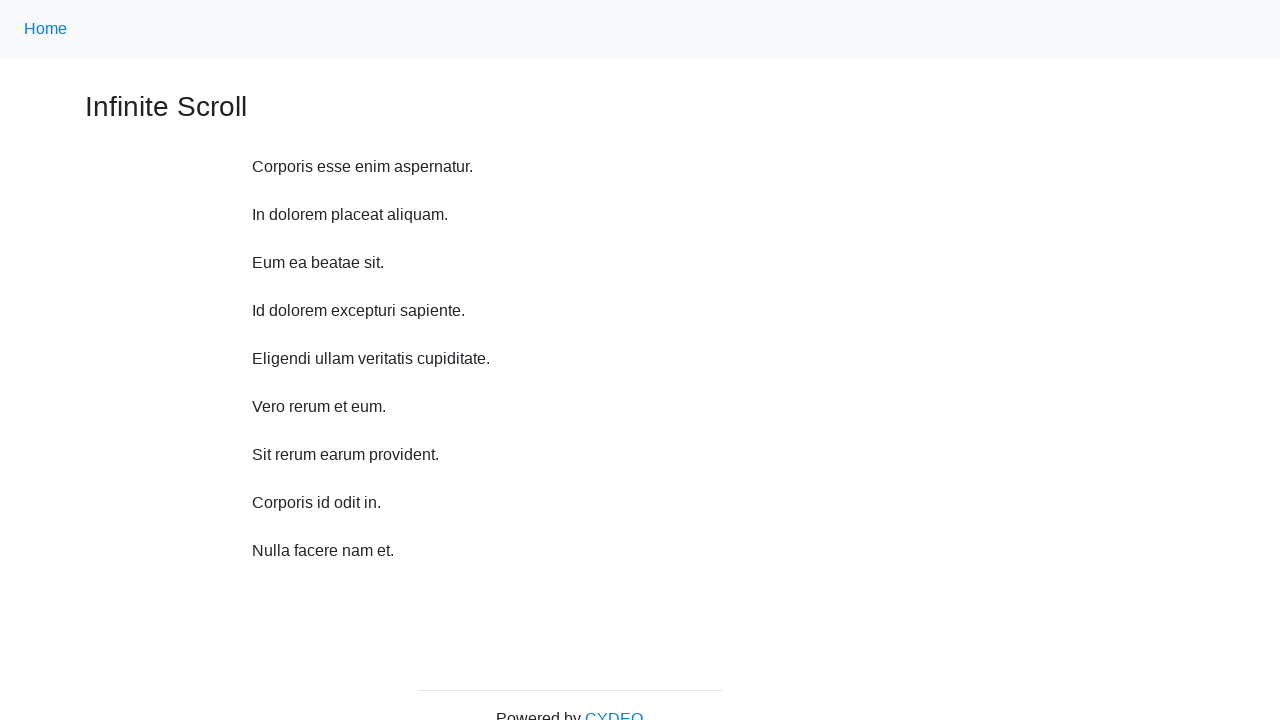

Scrolled down 750 pixels (iteration 1/10)
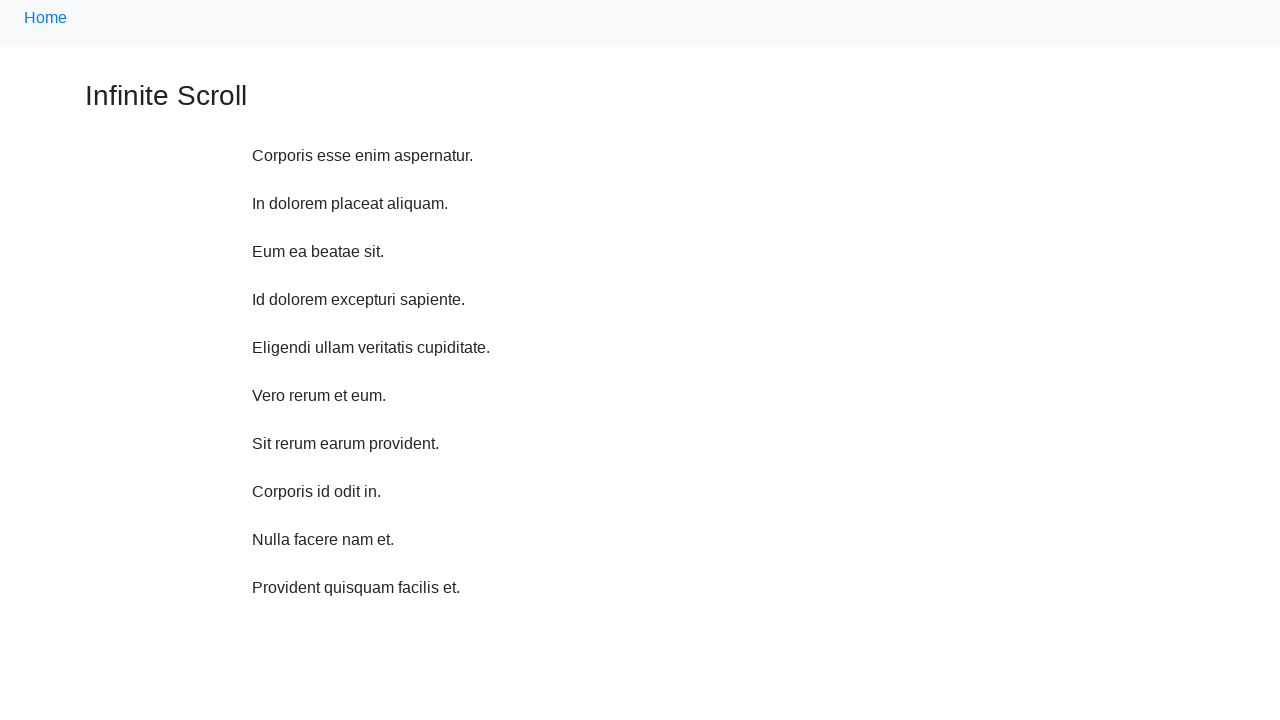

Waited 500ms for content to load after scrolling down (iteration 1/10)
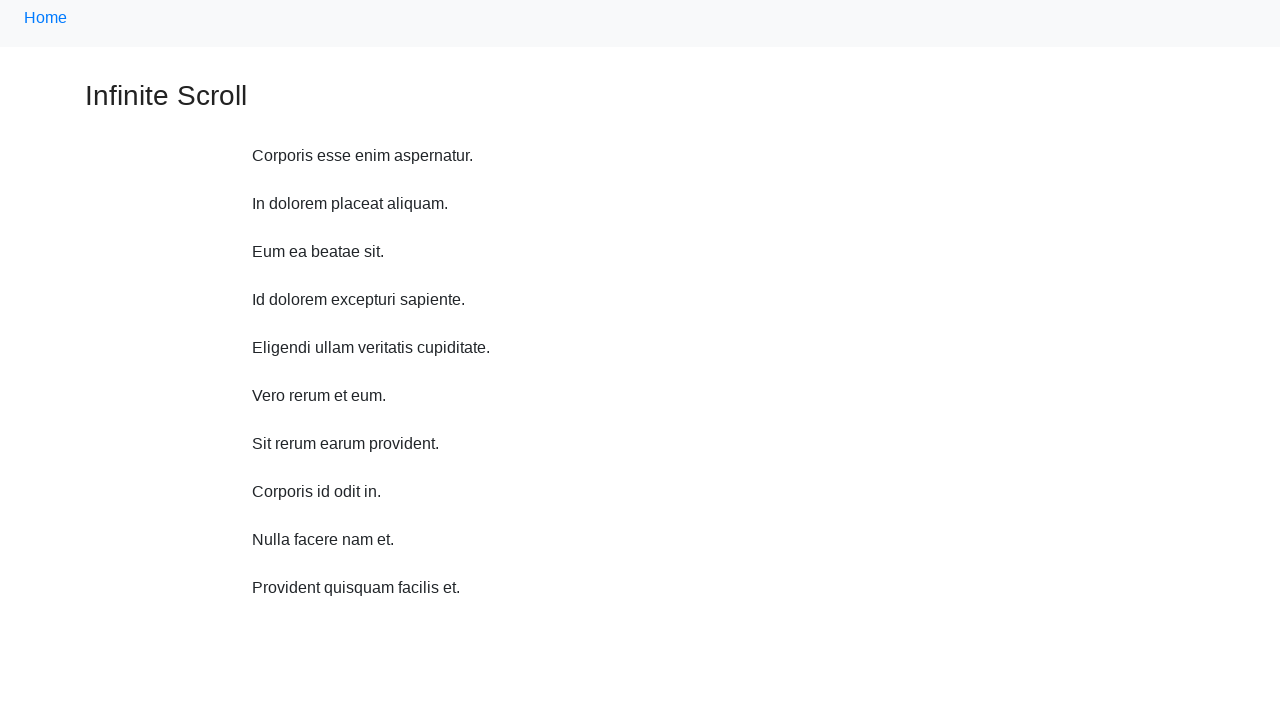

Scrolled down 750 pixels (iteration 2/10)
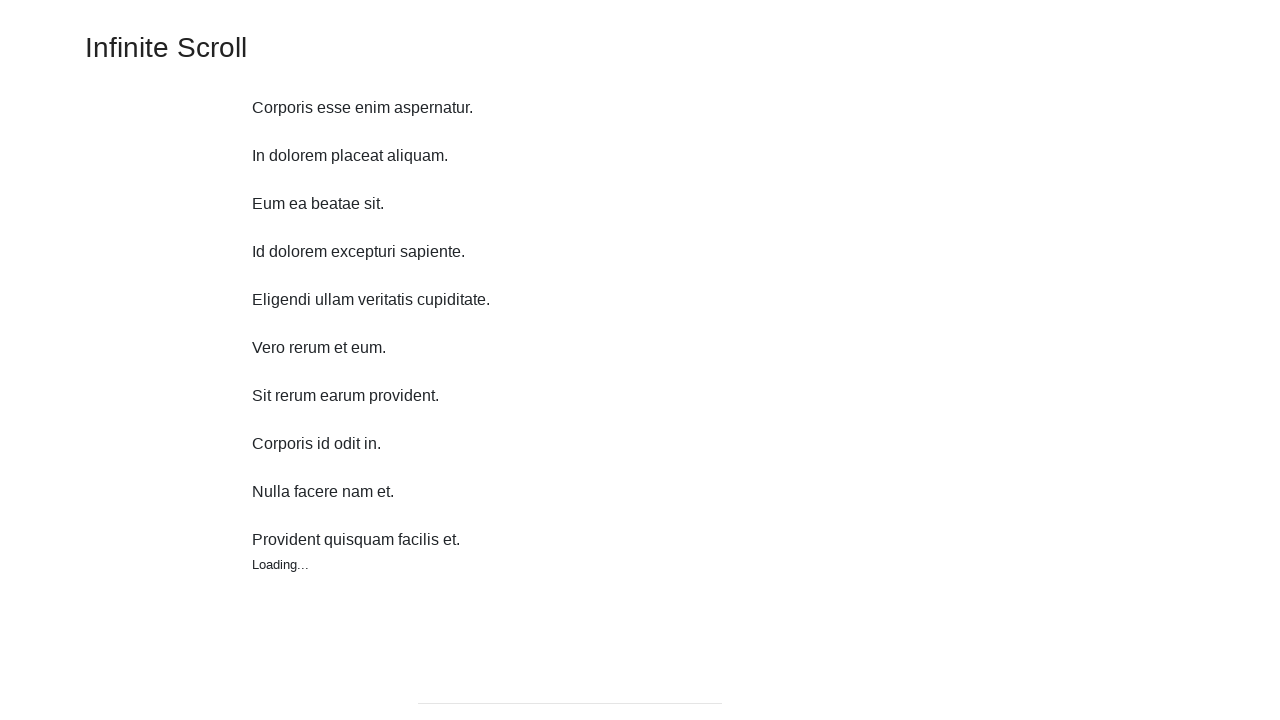

Waited 500ms for content to load after scrolling down (iteration 2/10)
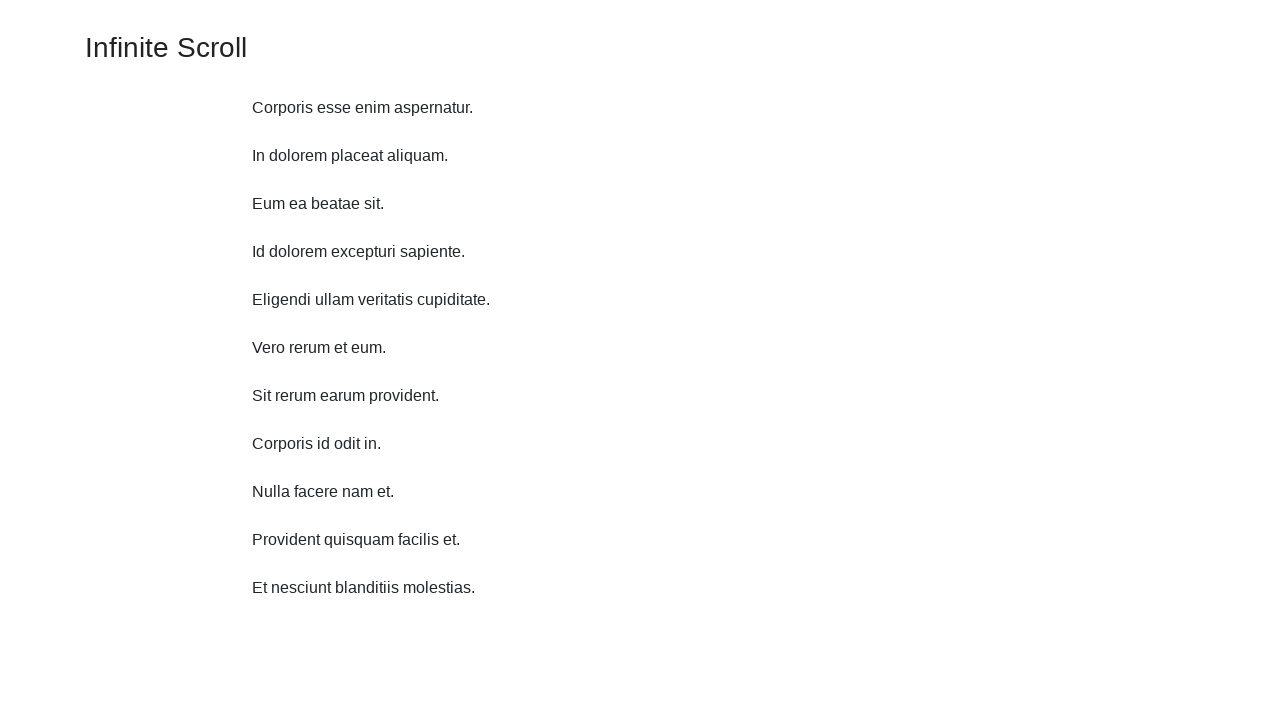

Scrolled down 750 pixels (iteration 3/10)
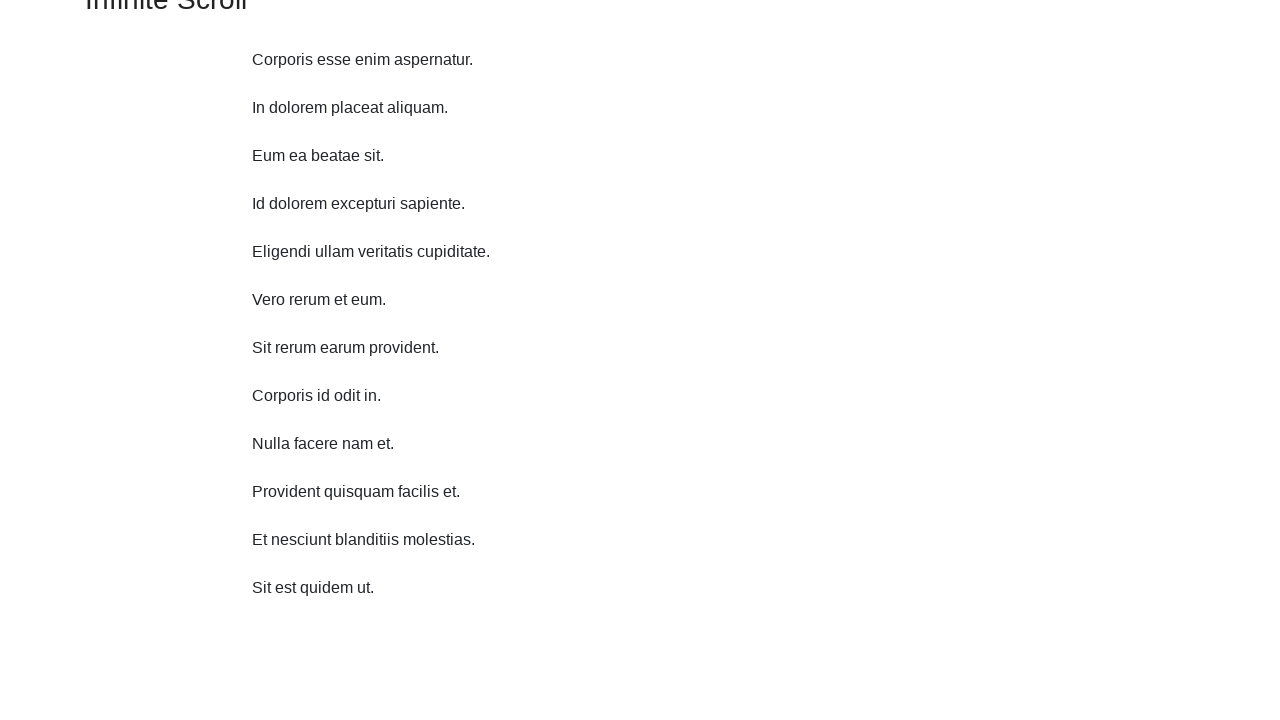

Waited 500ms for content to load after scrolling down (iteration 3/10)
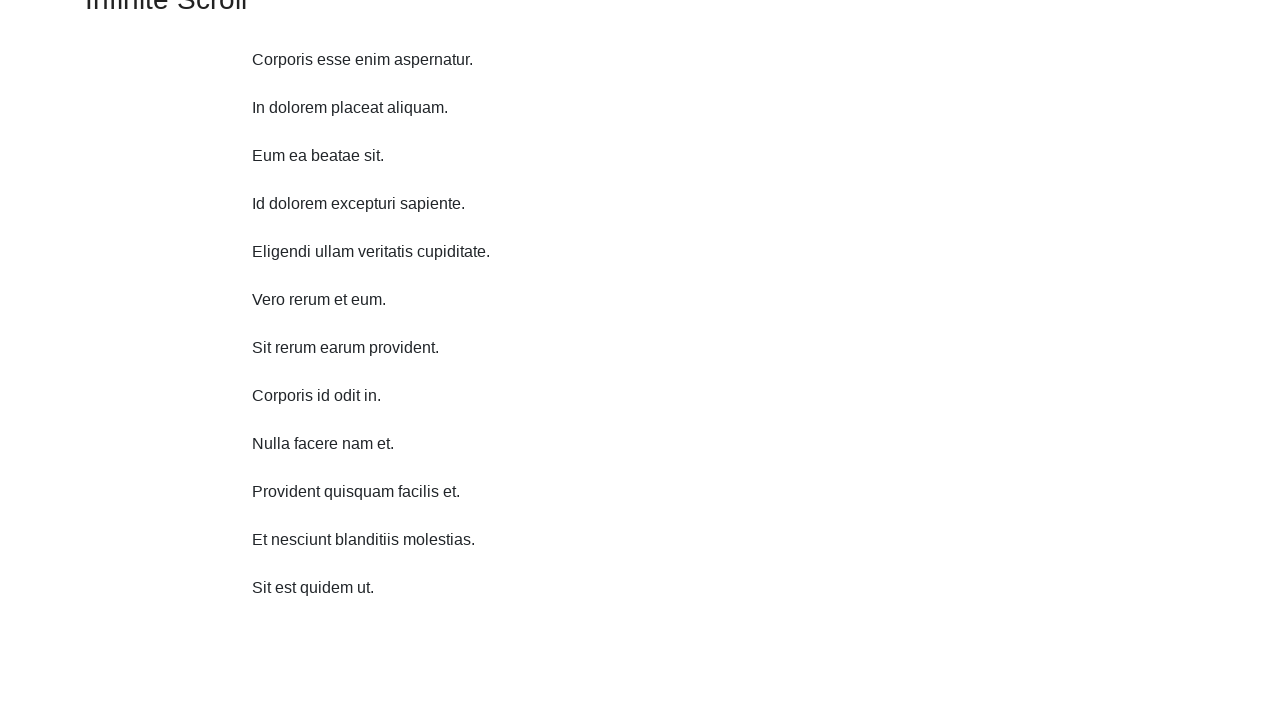

Scrolled down 750 pixels (iteration 4/10)
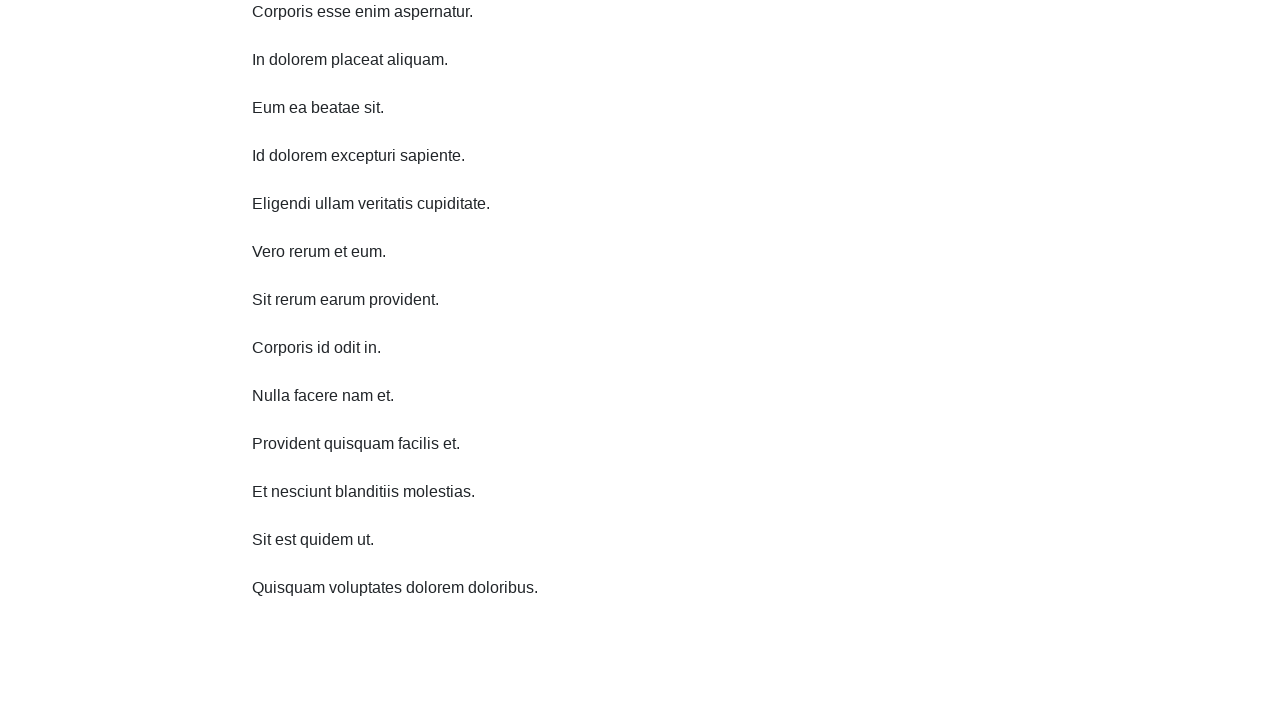

Waited 500ms for content to load after scrolling down (iteration 4/10)
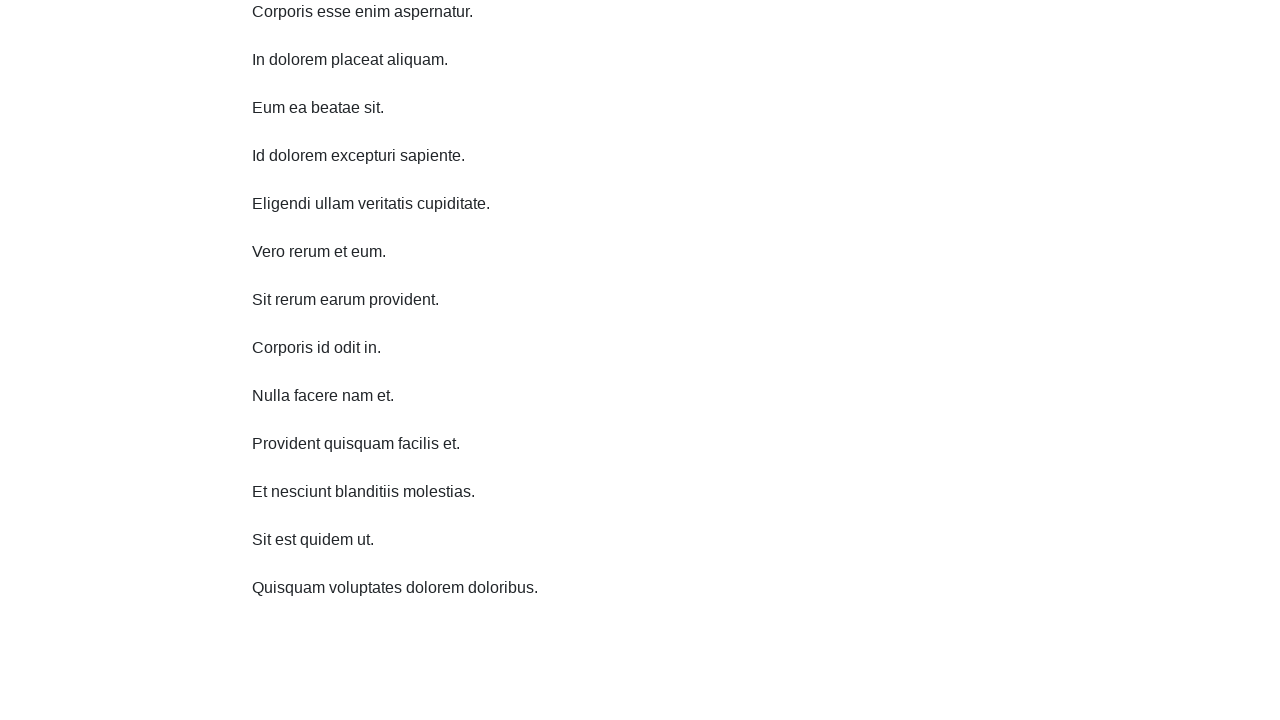

Scrolled down 750 pixels (iteration 5/10)
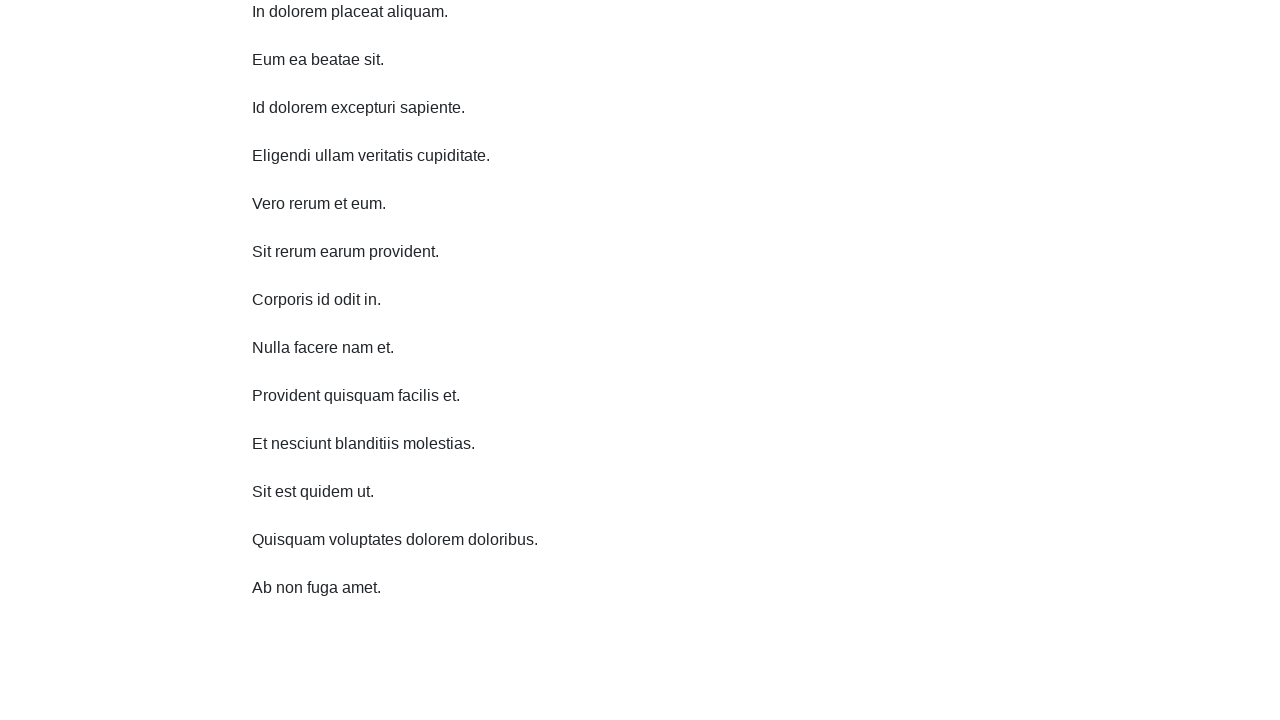

Waited 500ms for content to load after scrolling down (iteration 5/10)
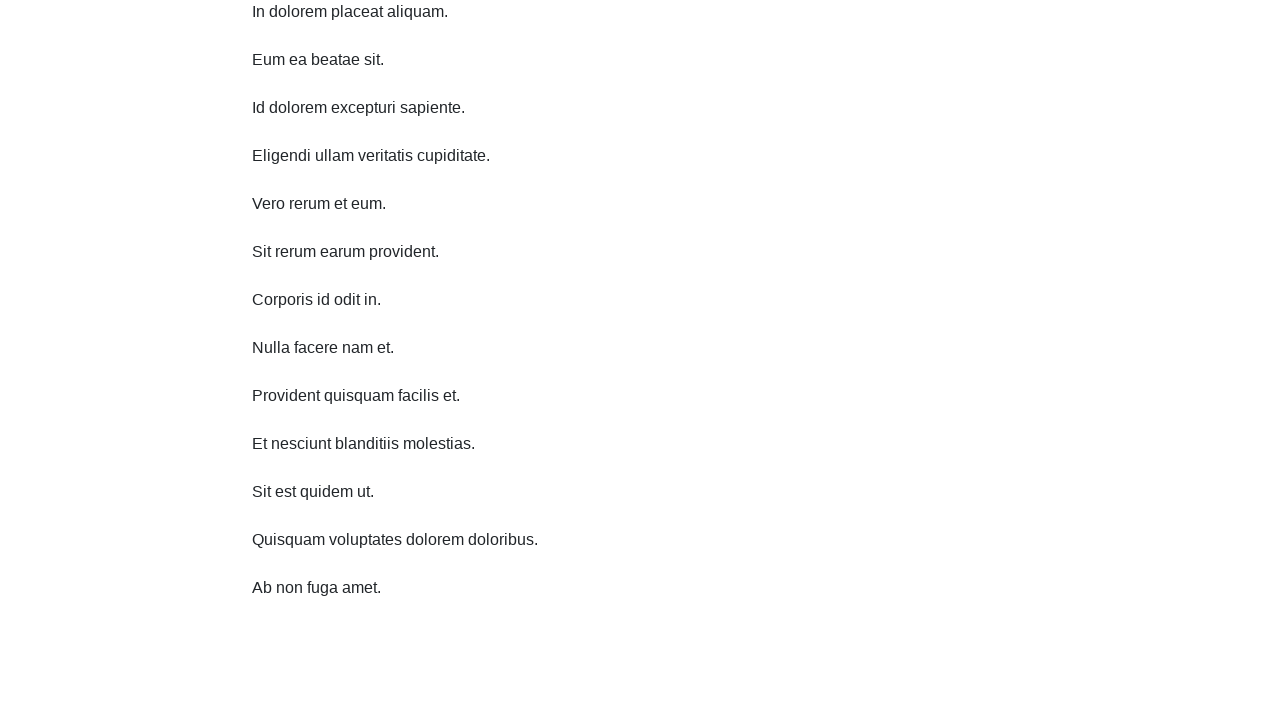

Scrolled down 750 pixels (iteration 6/10)
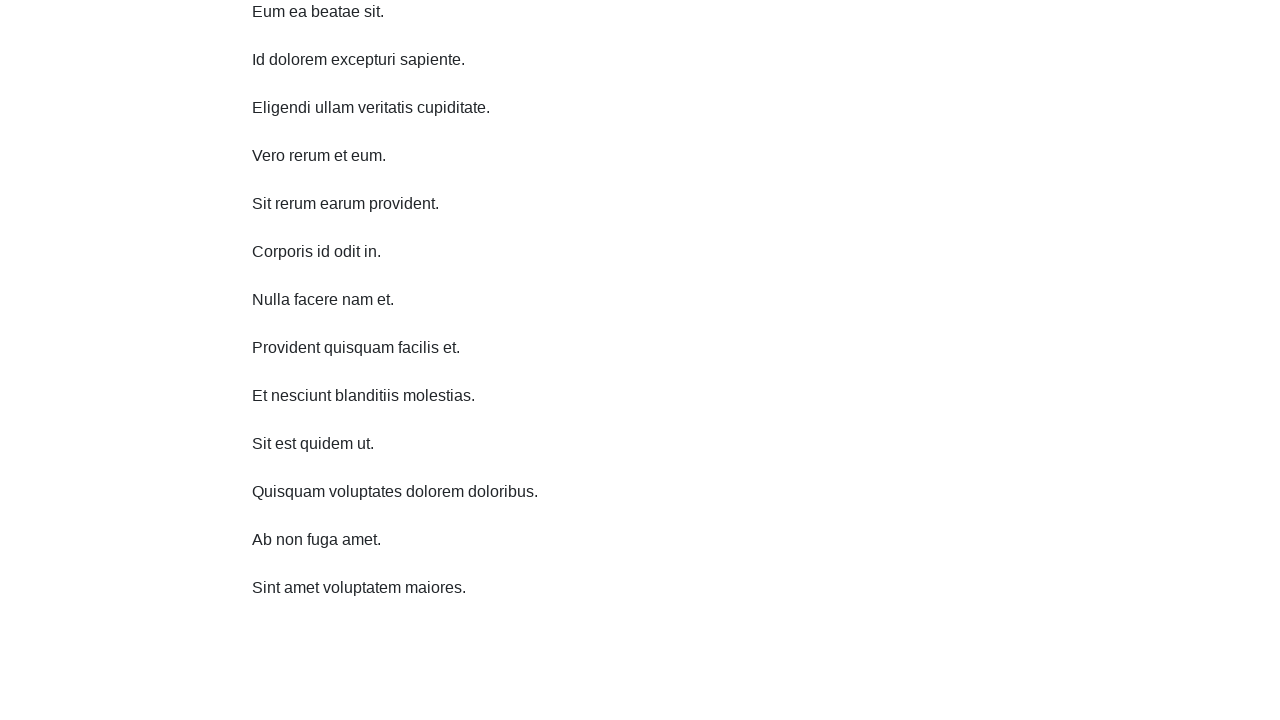

Waited 500ms for content to load after scrolling down (iteration 6/10)
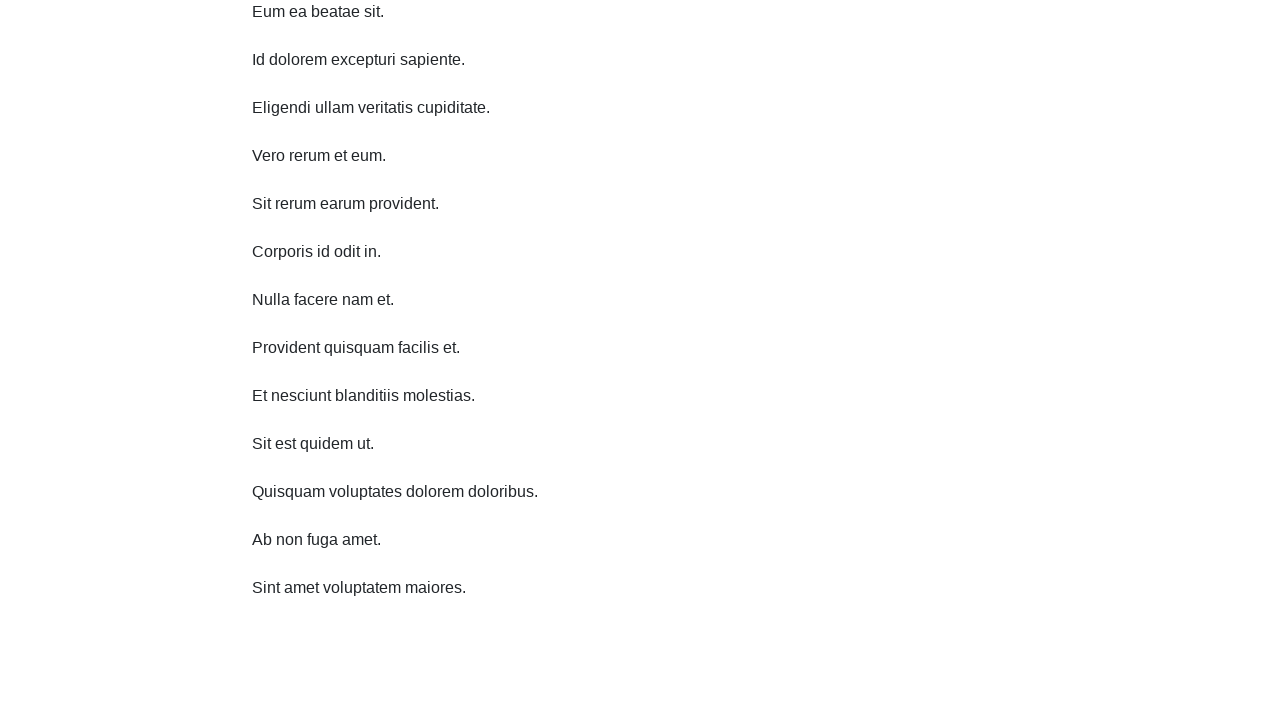

Scrolled down 750 pixels (iteration 7/10)
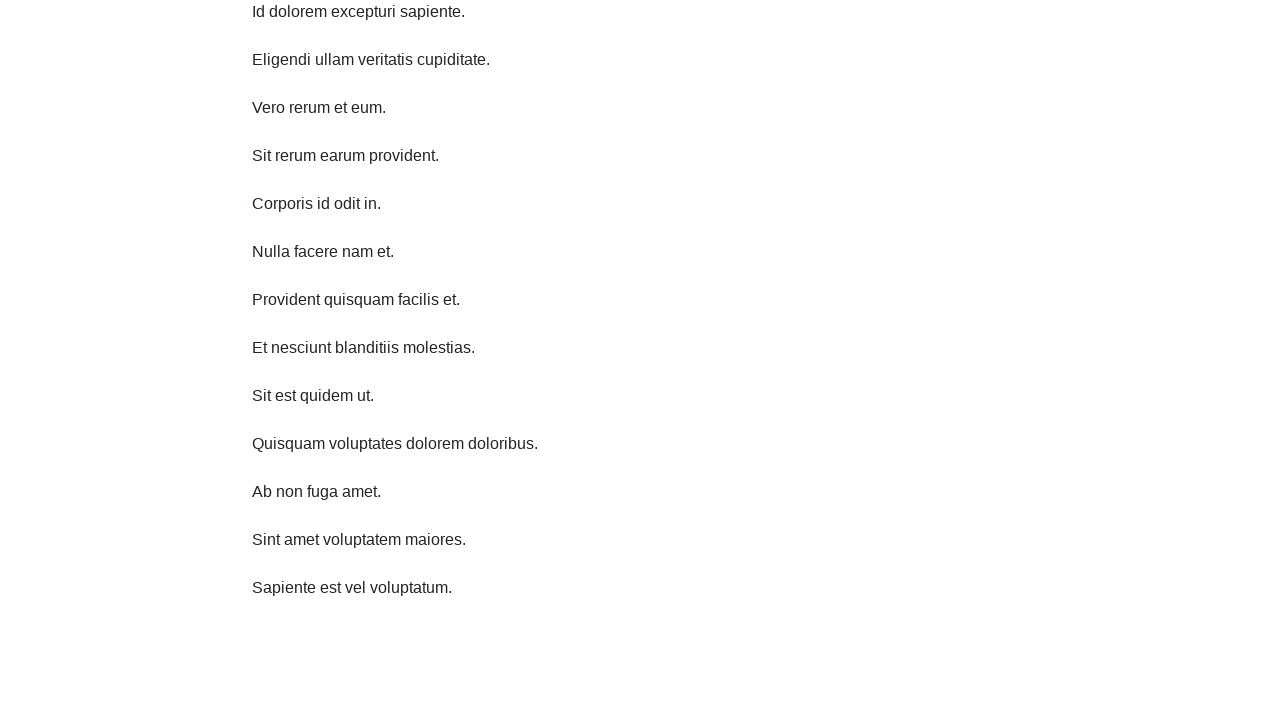

Waited 500ms for content to load after scrolling down (iteration 7/10)
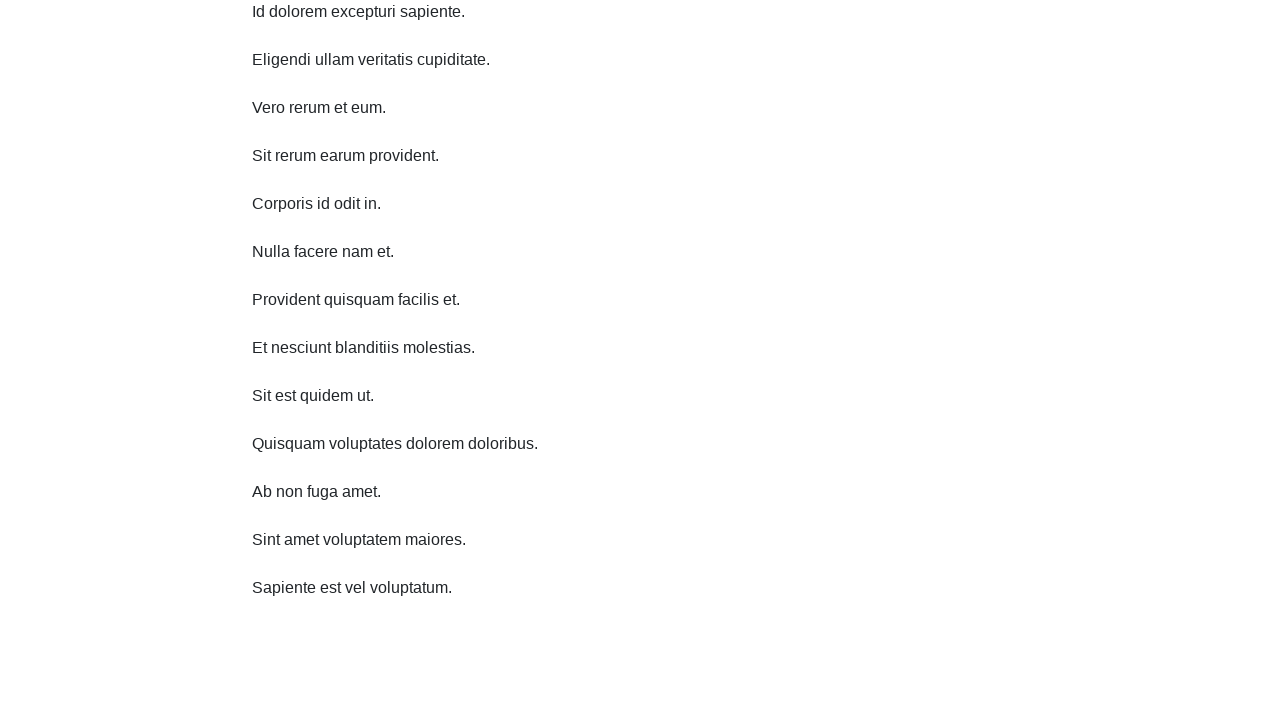

Scrolled down 750 pixels (iteration 8/10)
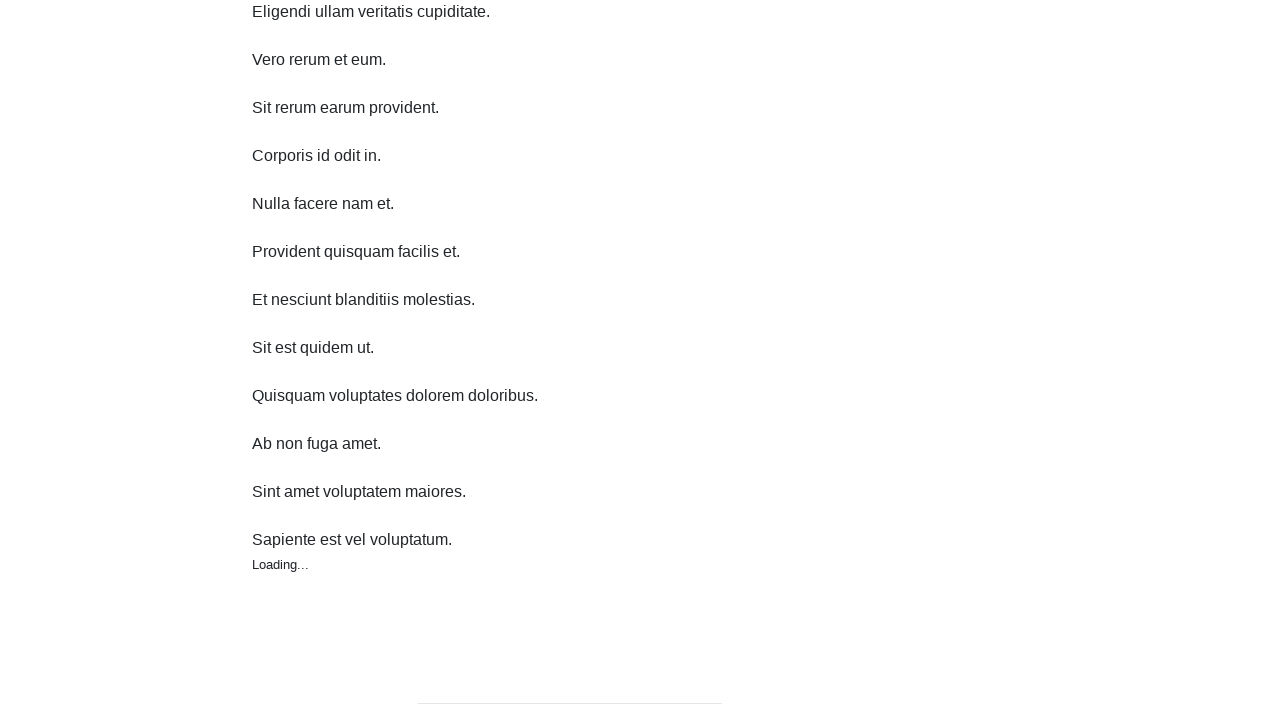

Waited 500ms for content to load after scrolling down (iteration 8/10)
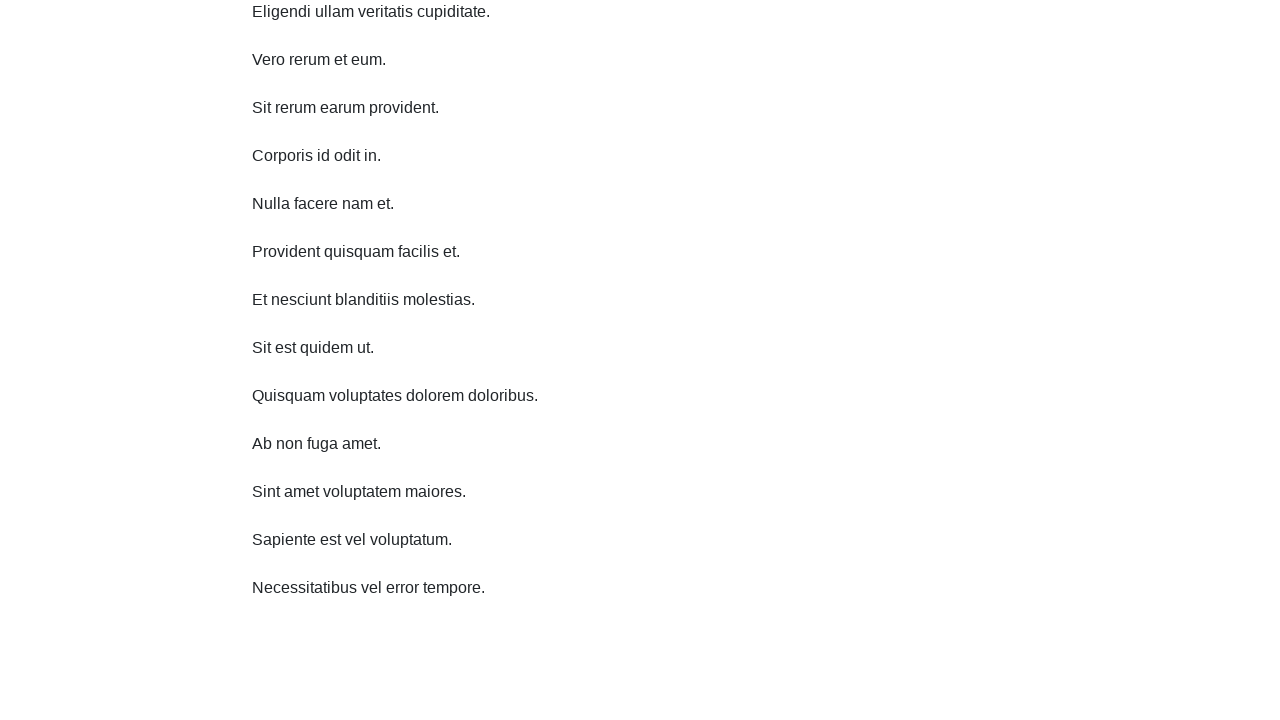

Scrolled down 750 pixels (iteration 9/10)
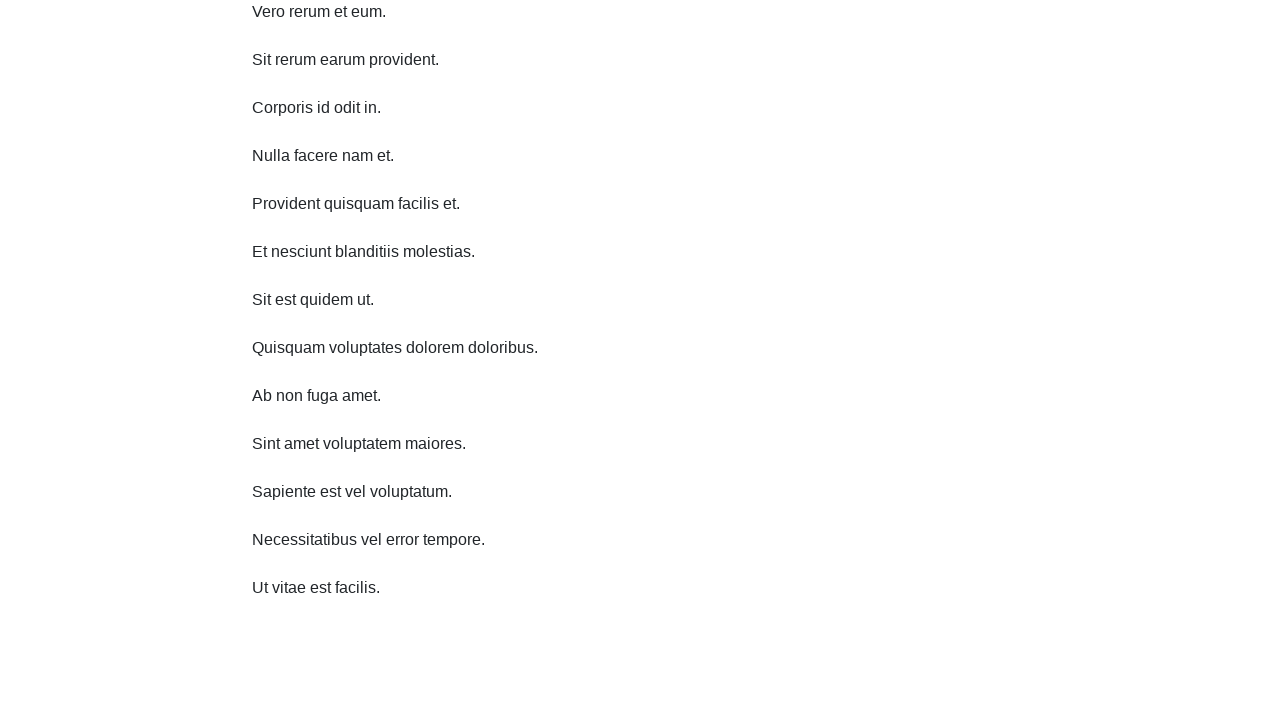

Waited 500ms for content to load after scrolling down (iteration 9/10)
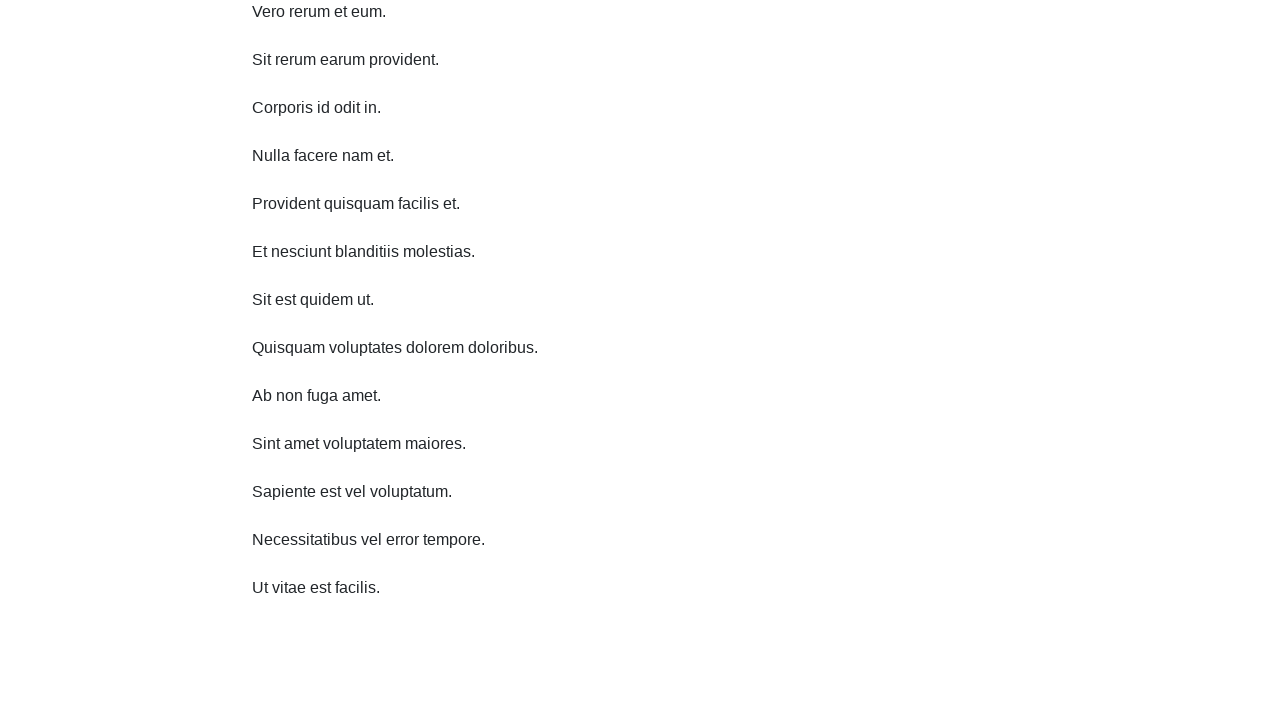

Scrolled down 750 pixels (iteration 10/10)
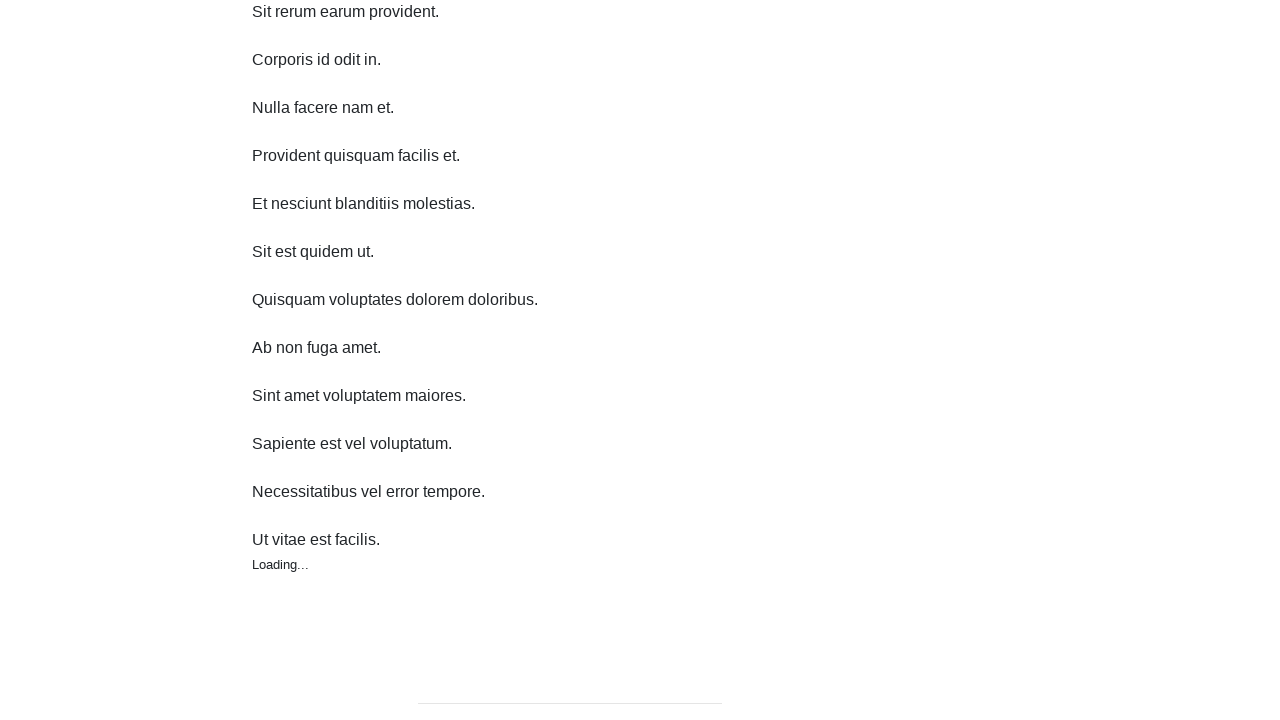

Waited 500ms for content to load after scrolling down (iteration 10/10)
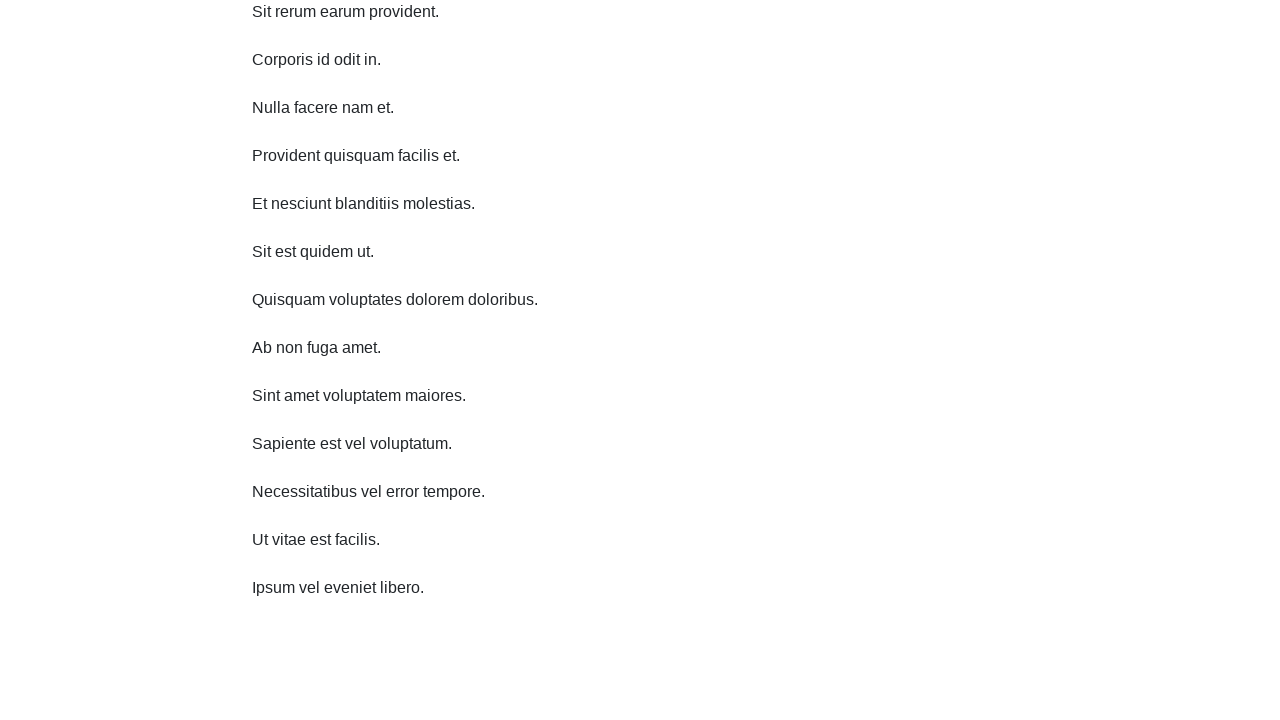

Scrolled up 750 pixels (iteration 1/10)
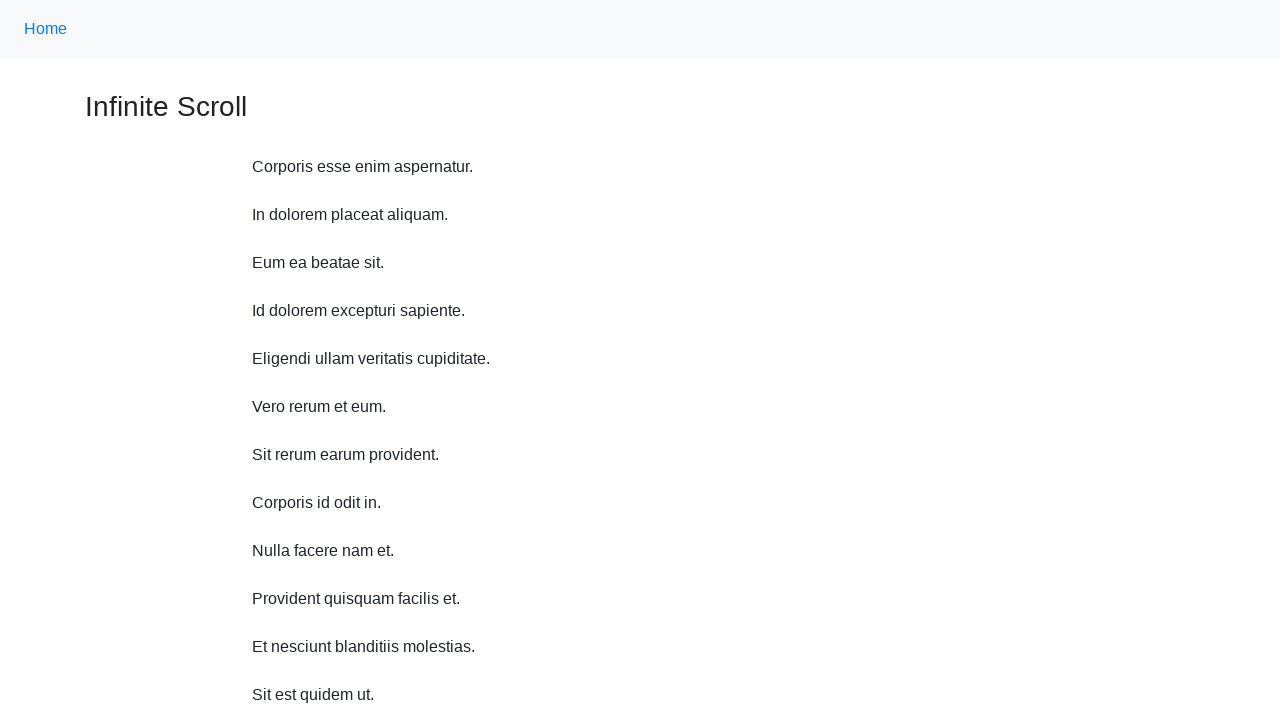

Waited 500ms between scrolls (iteration 1/10)
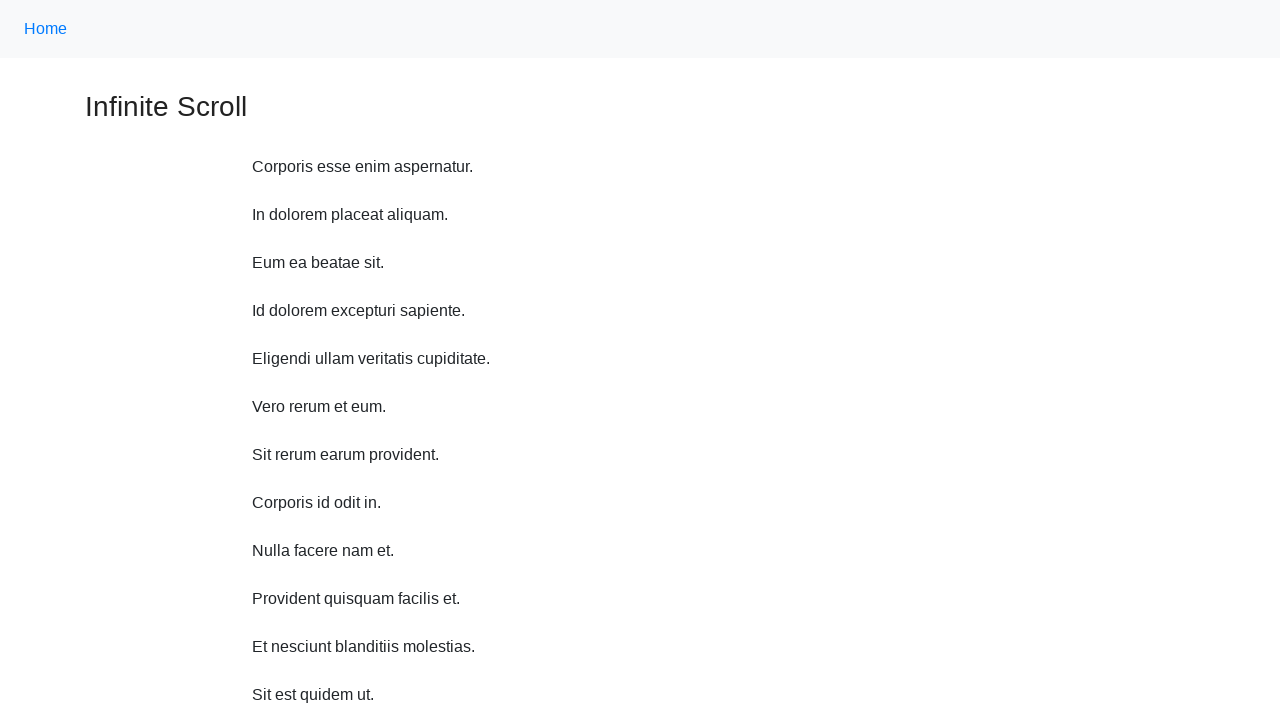

Scrolled up 750 pixels (iteration 2/10)
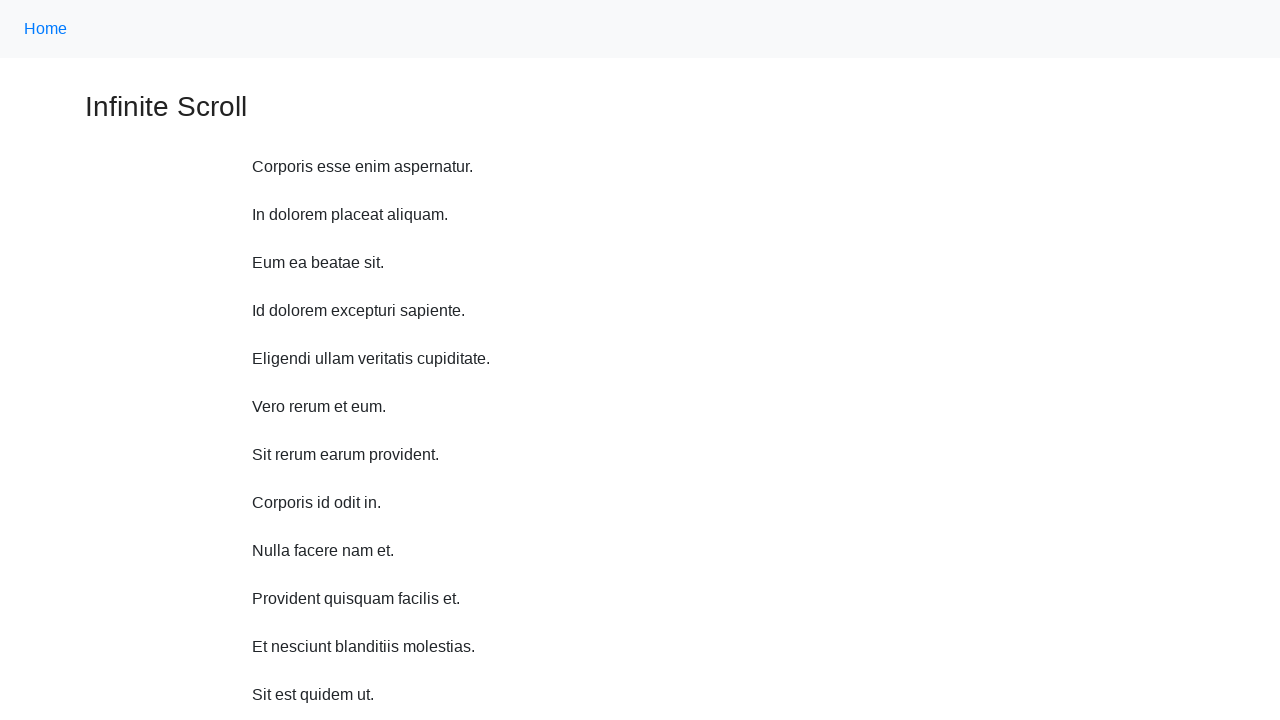

Waited 500ms between scrolls (iteration 2/10)
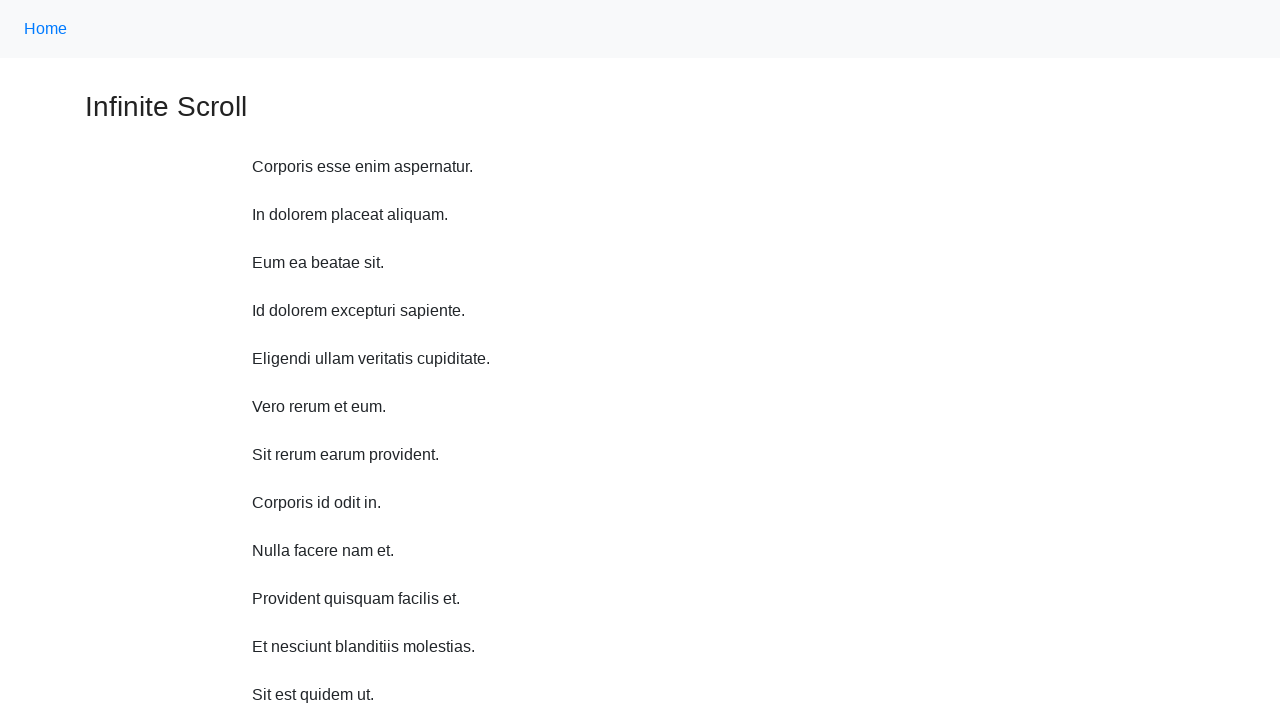

Scrolled up 750 pixels (iteration 3/10)
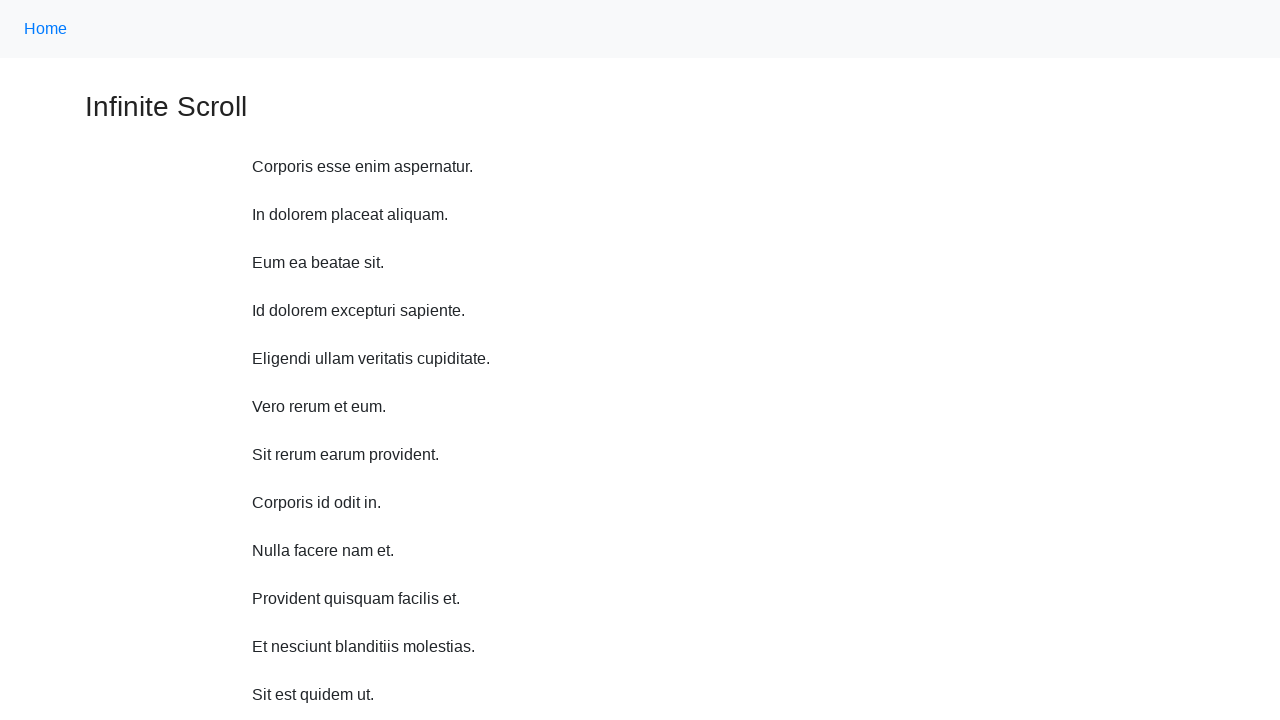

Waited 500ms between scrolls (iteration 3/10)
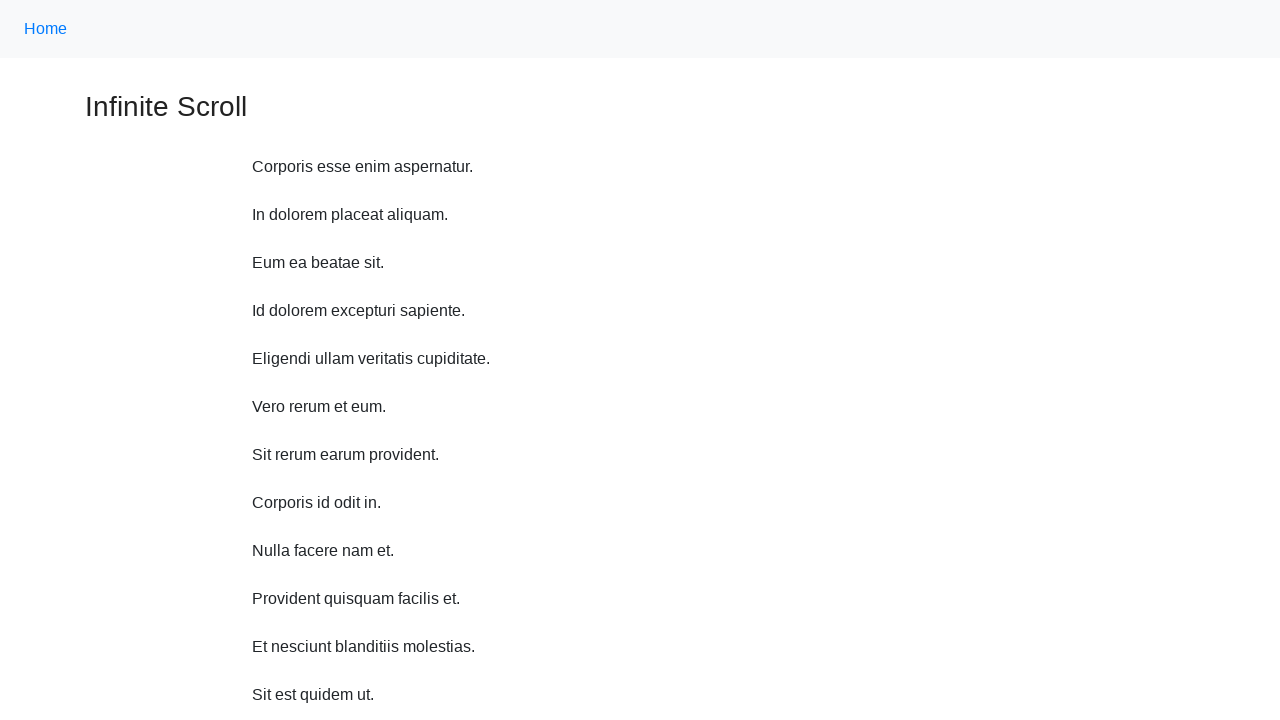

Scrolled up 750 pixels (iteration 4/10)
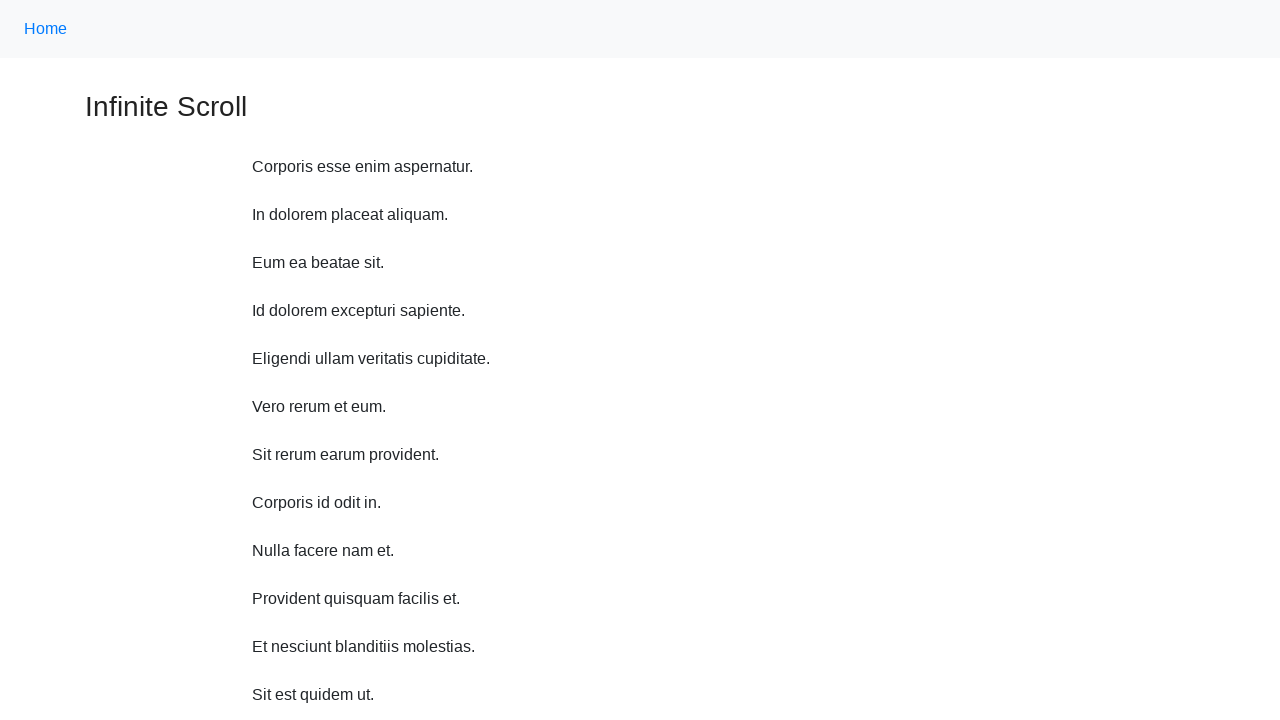

Waited 500ms between scrolls (iteration 4/10)
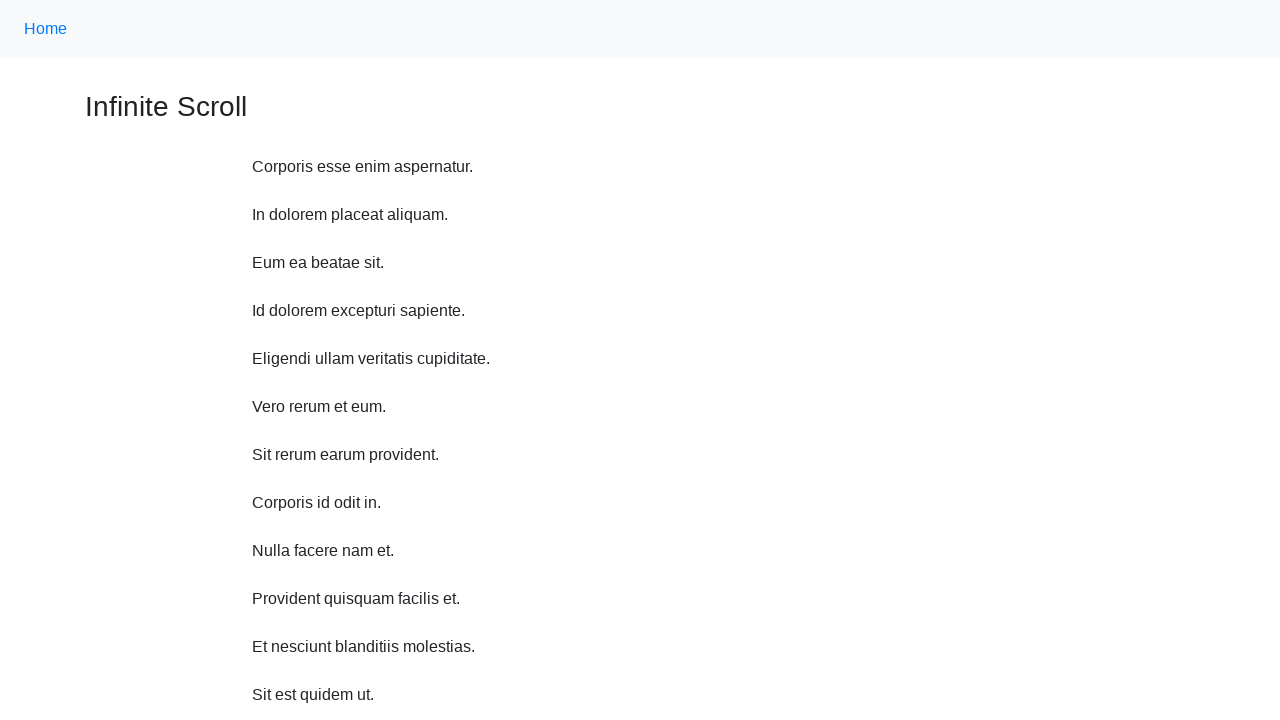

Scrolled up 750 pixels (iteration 5/10)
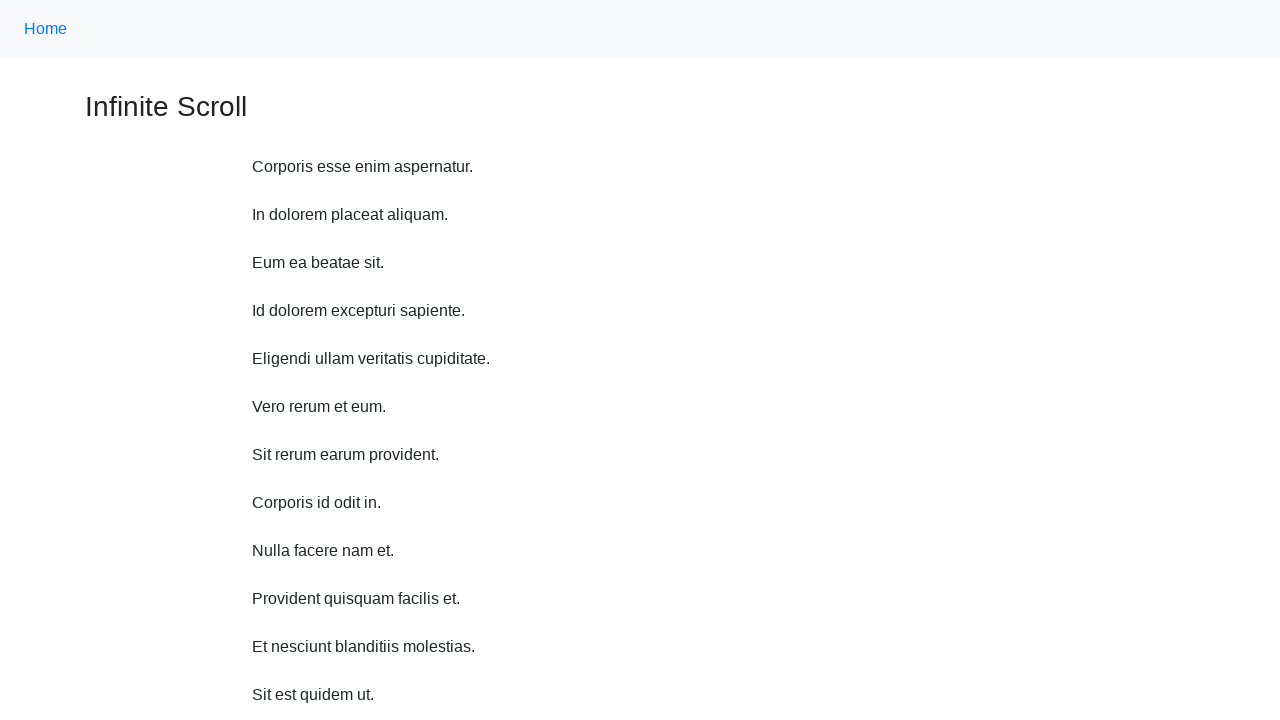

Waited 500ms between scrolls (iteration 5/10)
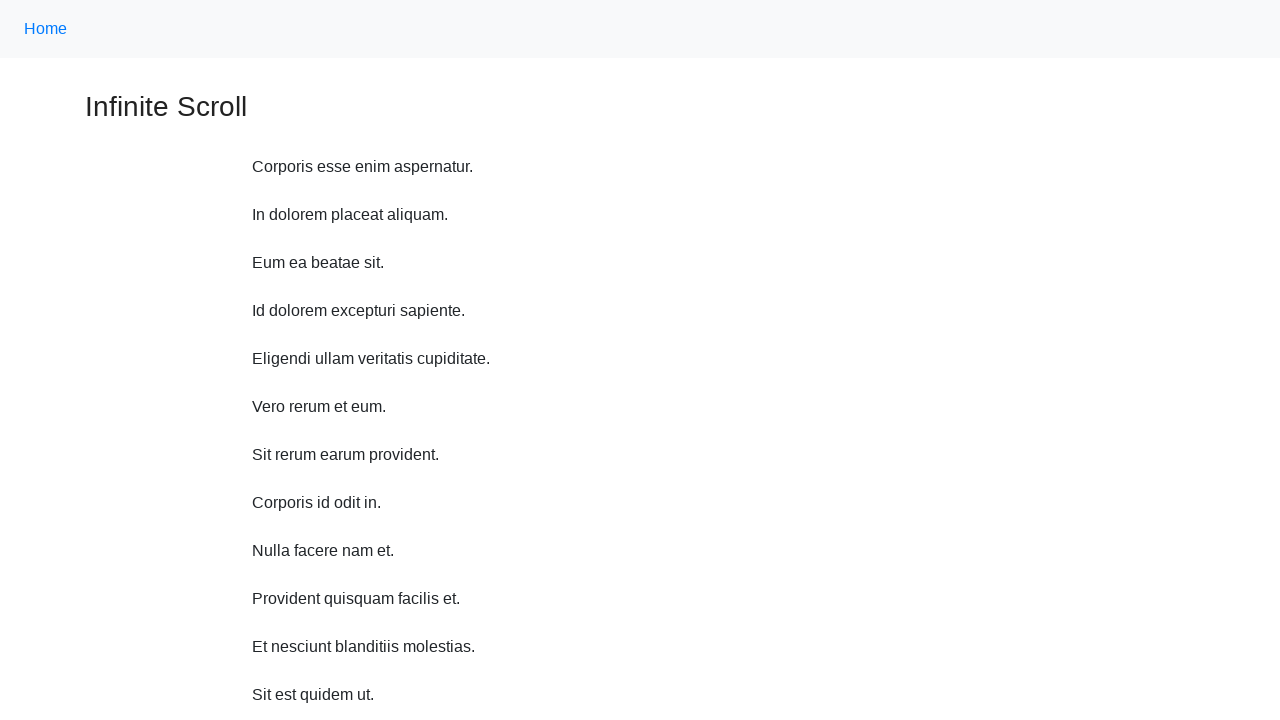

Scrolled up 750 pixels (iteration 6/10)
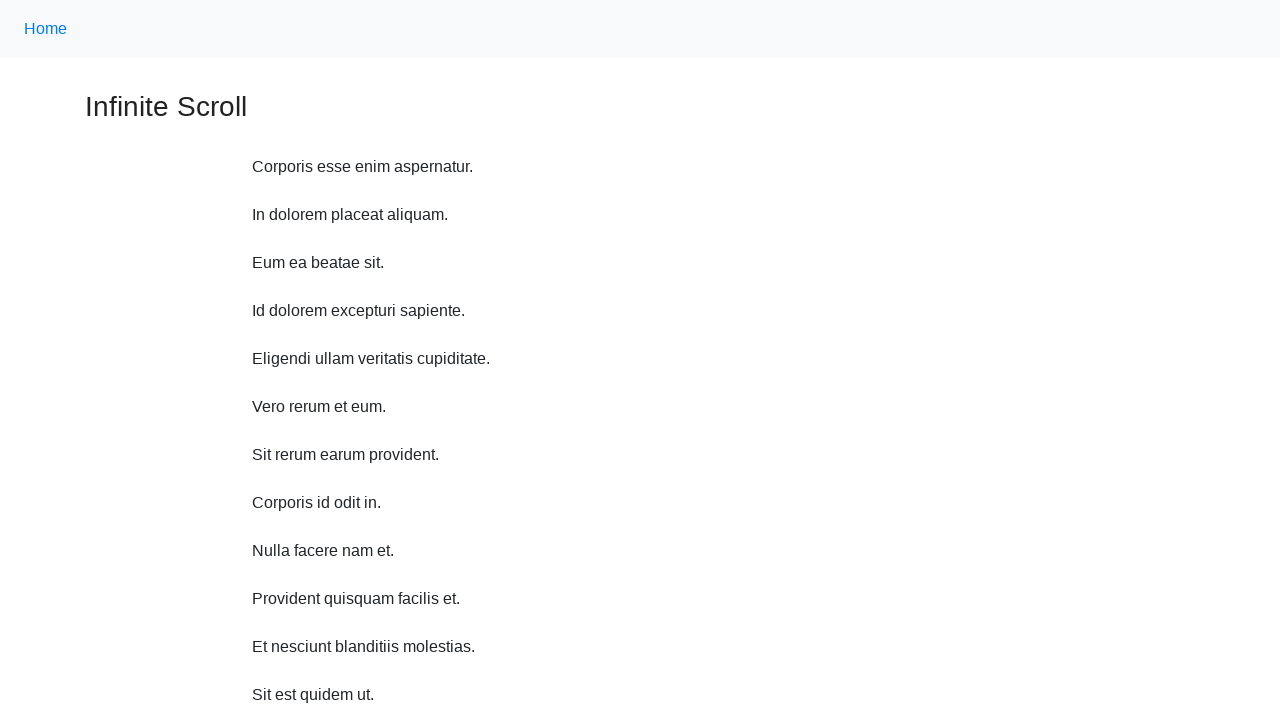

Waited 500ms between scrolls (iteration 6/10)
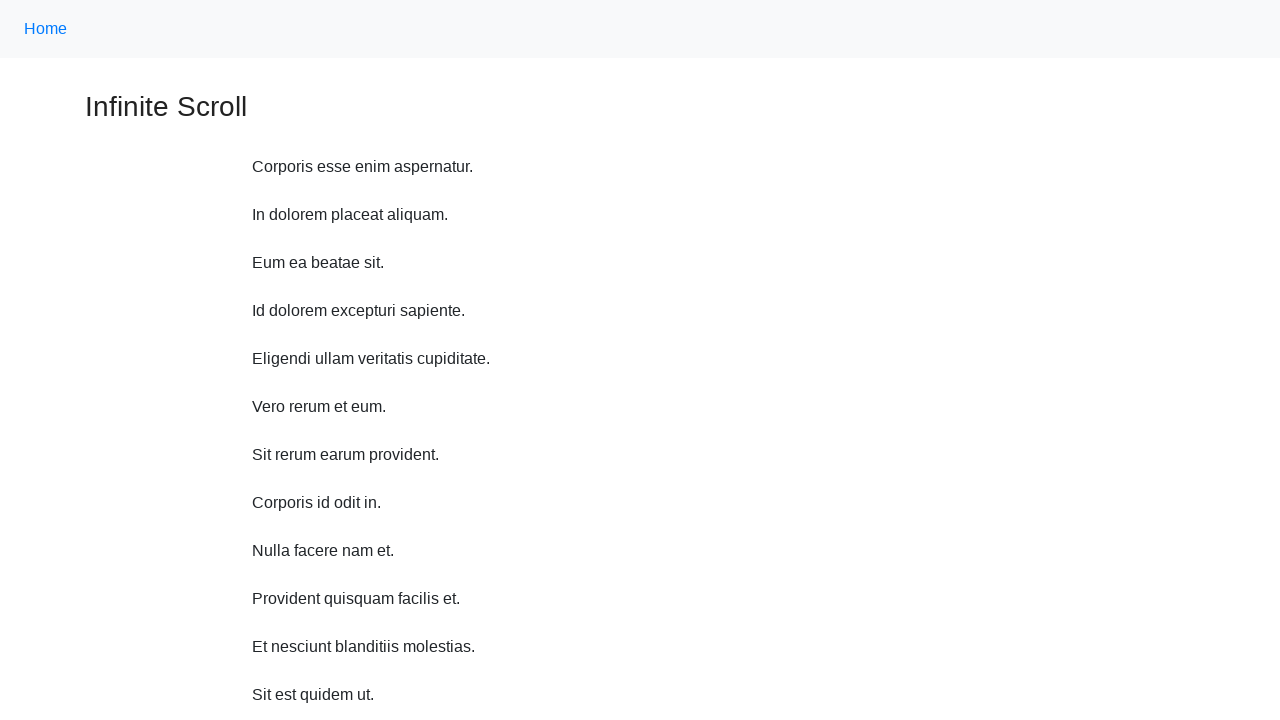

Scrolled up 750 pixels (iteration 7/10)
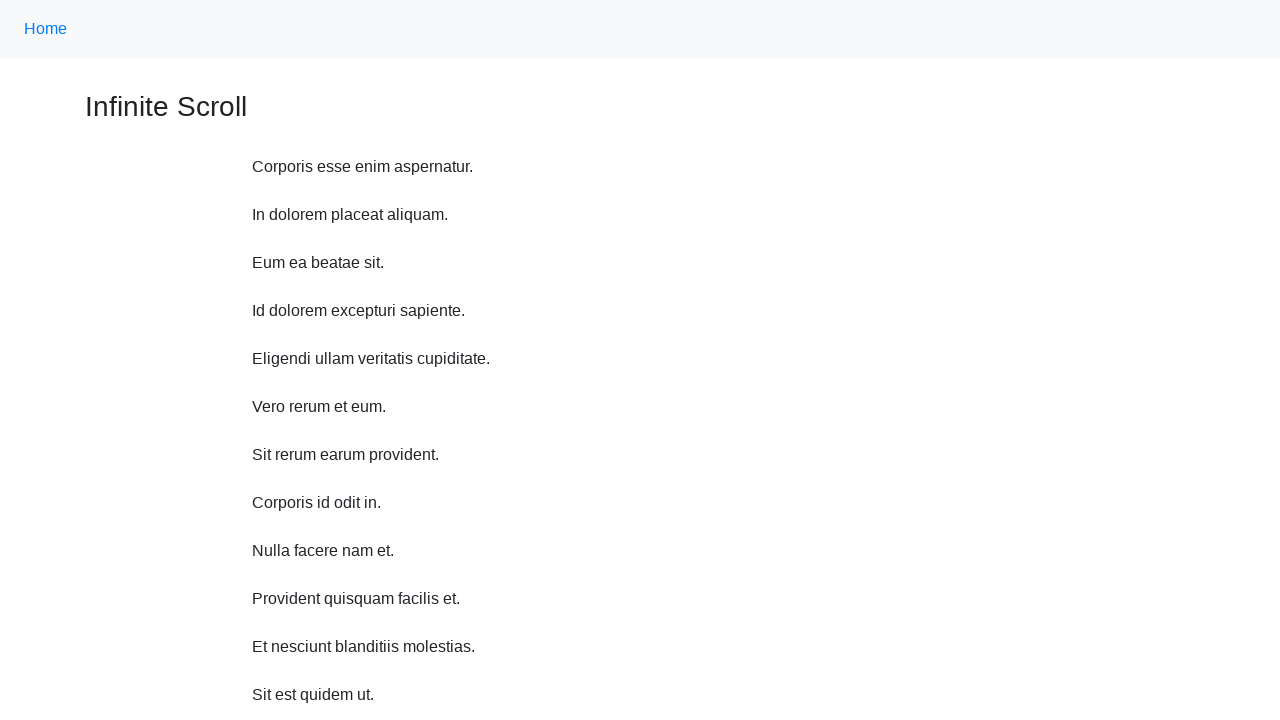

Waited 500ms between scrolls (iteration 7/10)
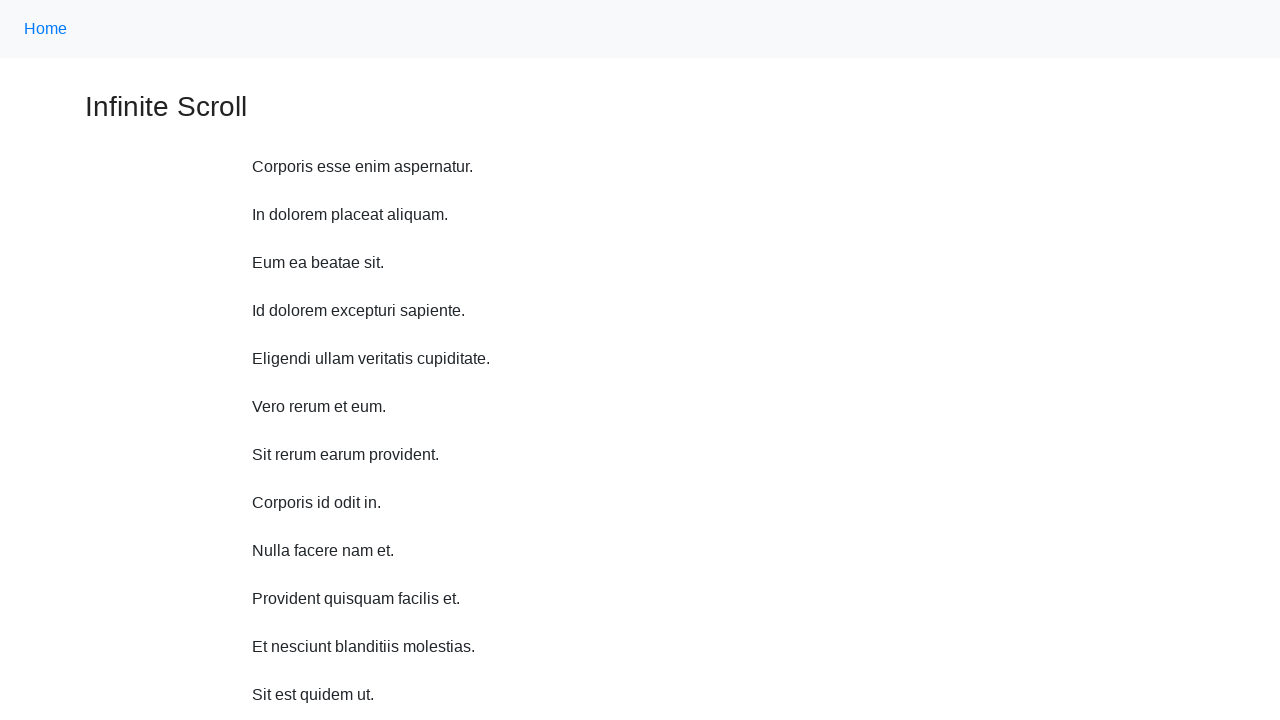

Scrolled up 750 pixels (iteration 8/10)
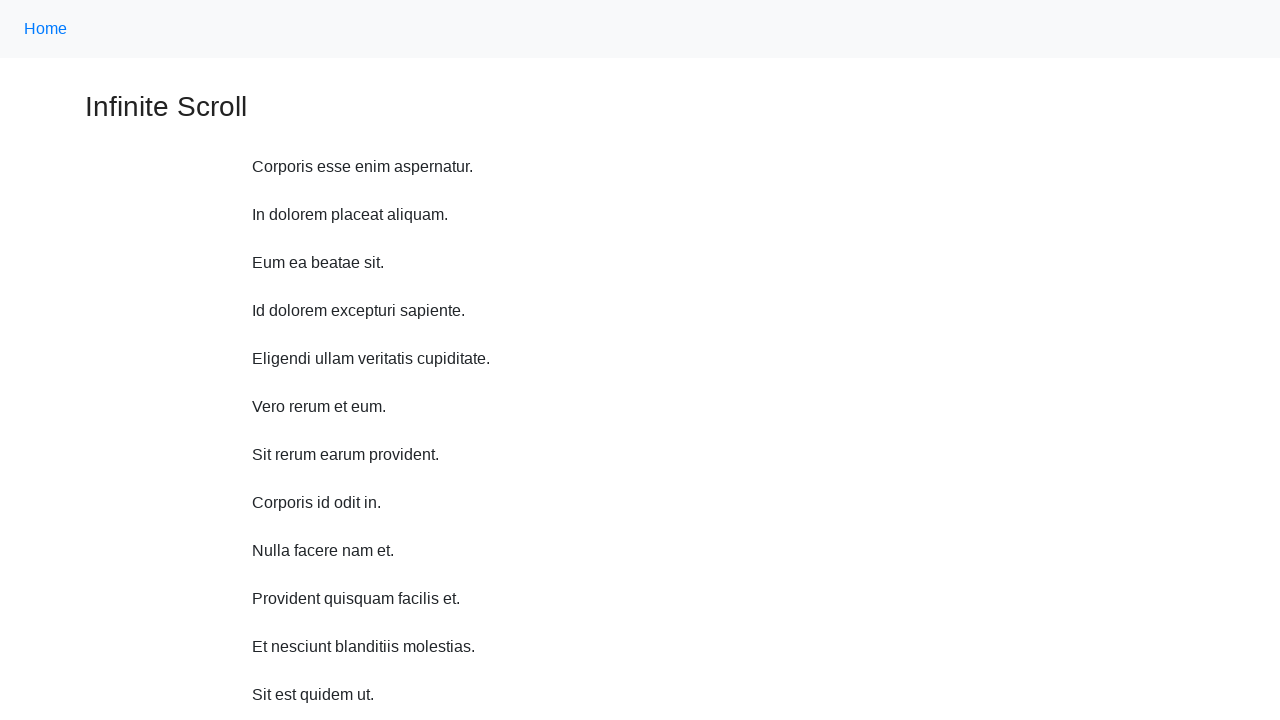

Waited 500ms between scrolls (iteration 8/10)
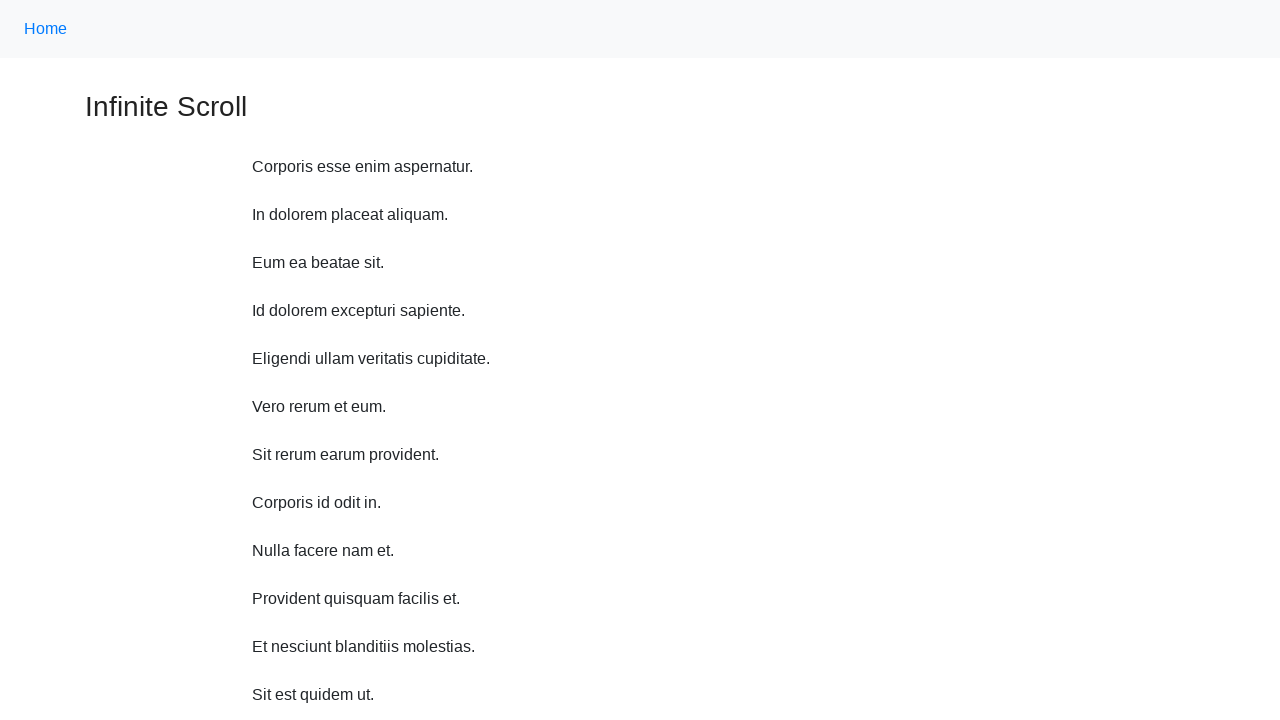

Scrolled up 750 pixels (iteration 9/10)
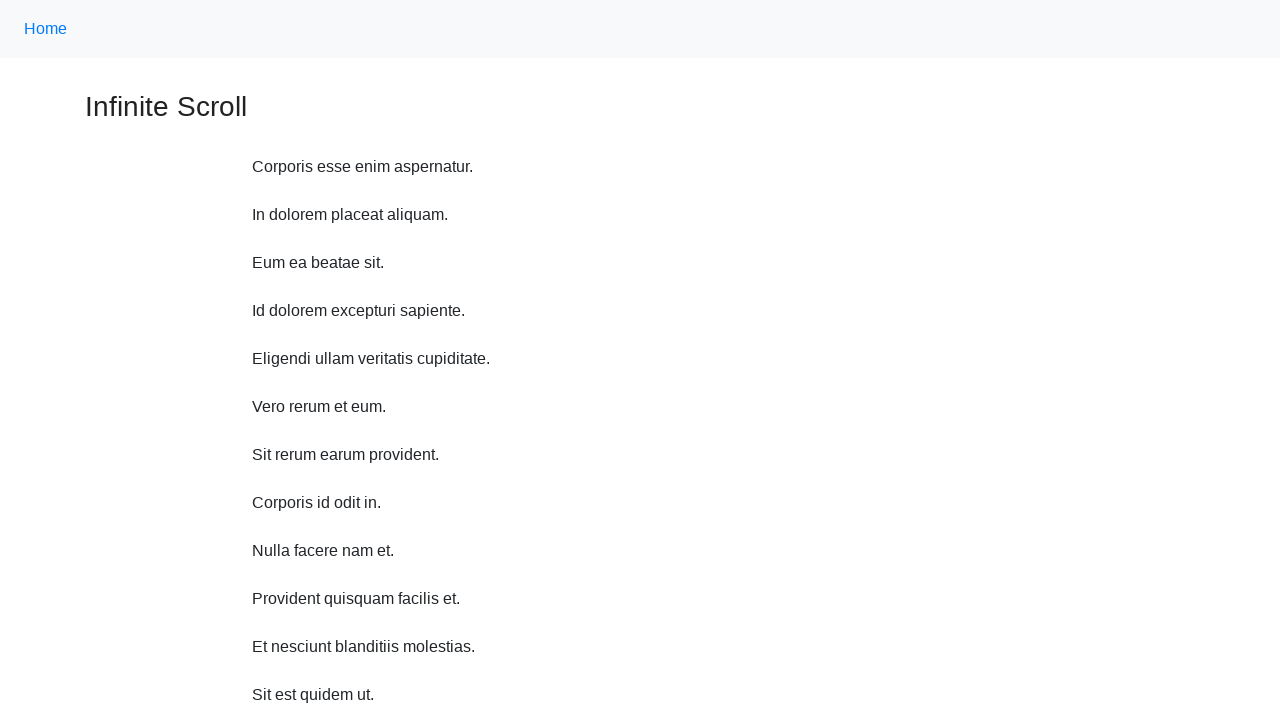

Waited 500ms between scrolls (iteration 9/10)
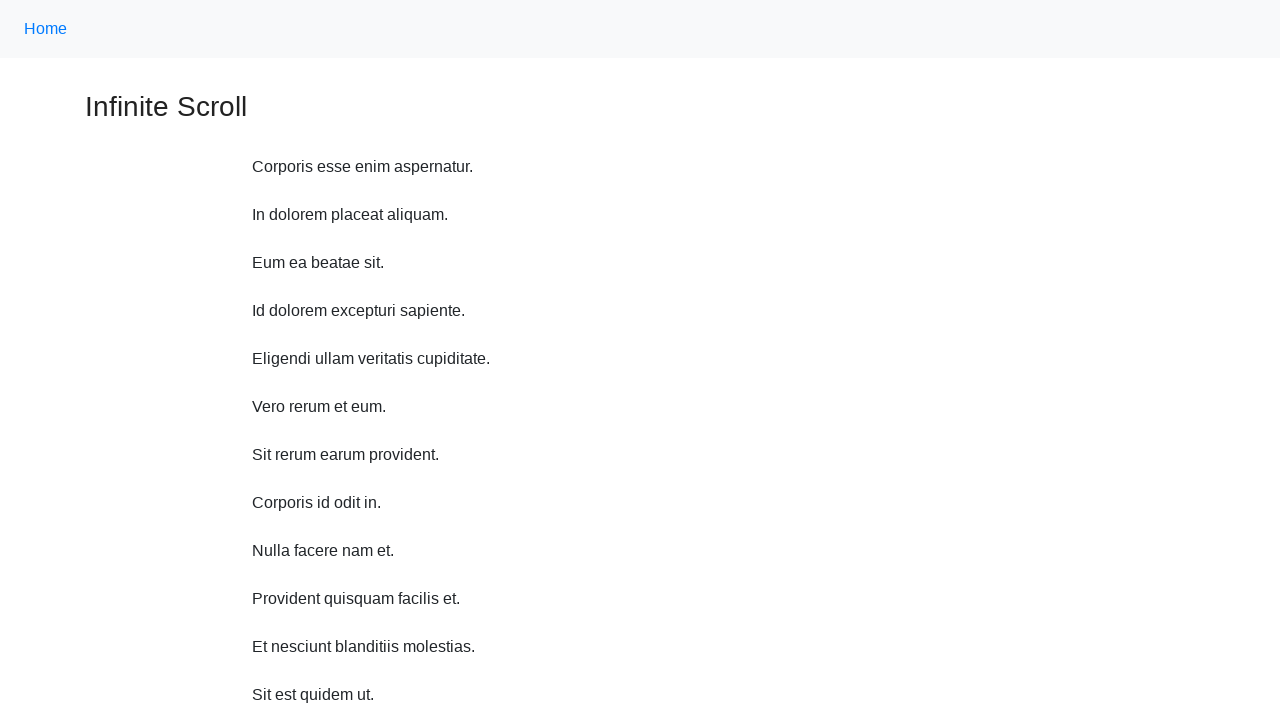

Scrolled up 750 pixels (iteration 10/10)
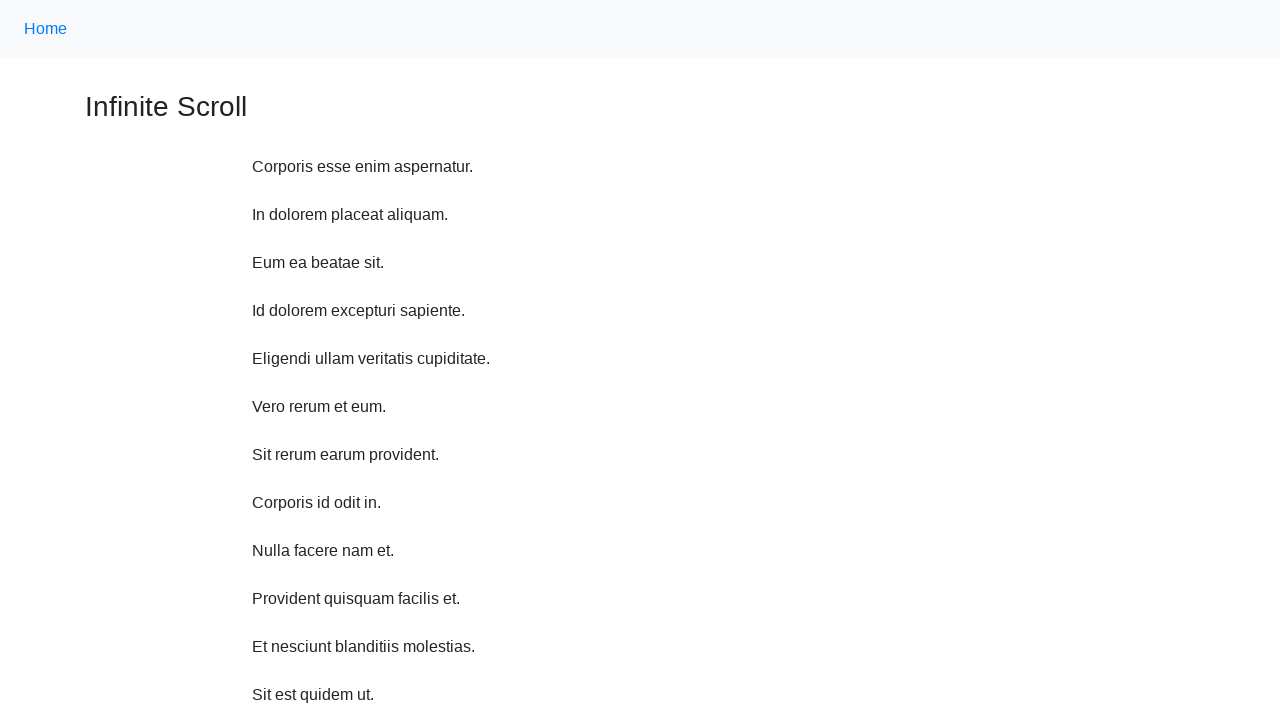

Waited 500ms between scrolls (iteration 10/10)
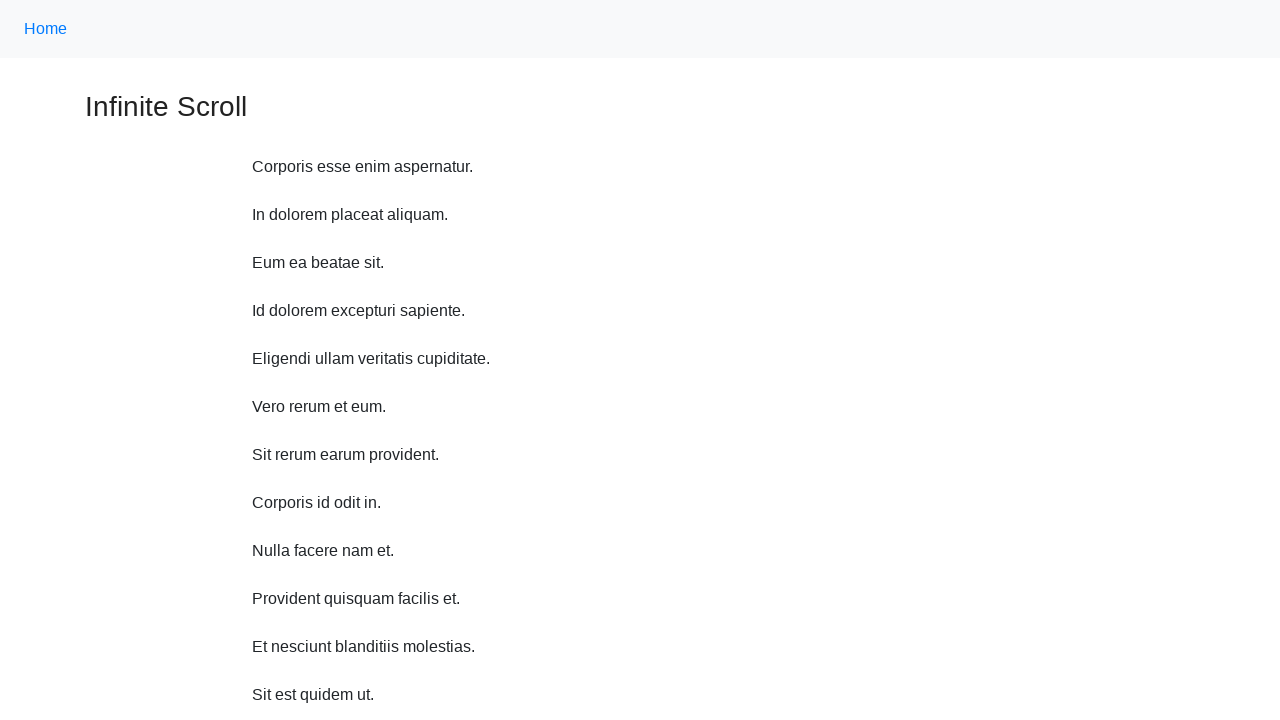

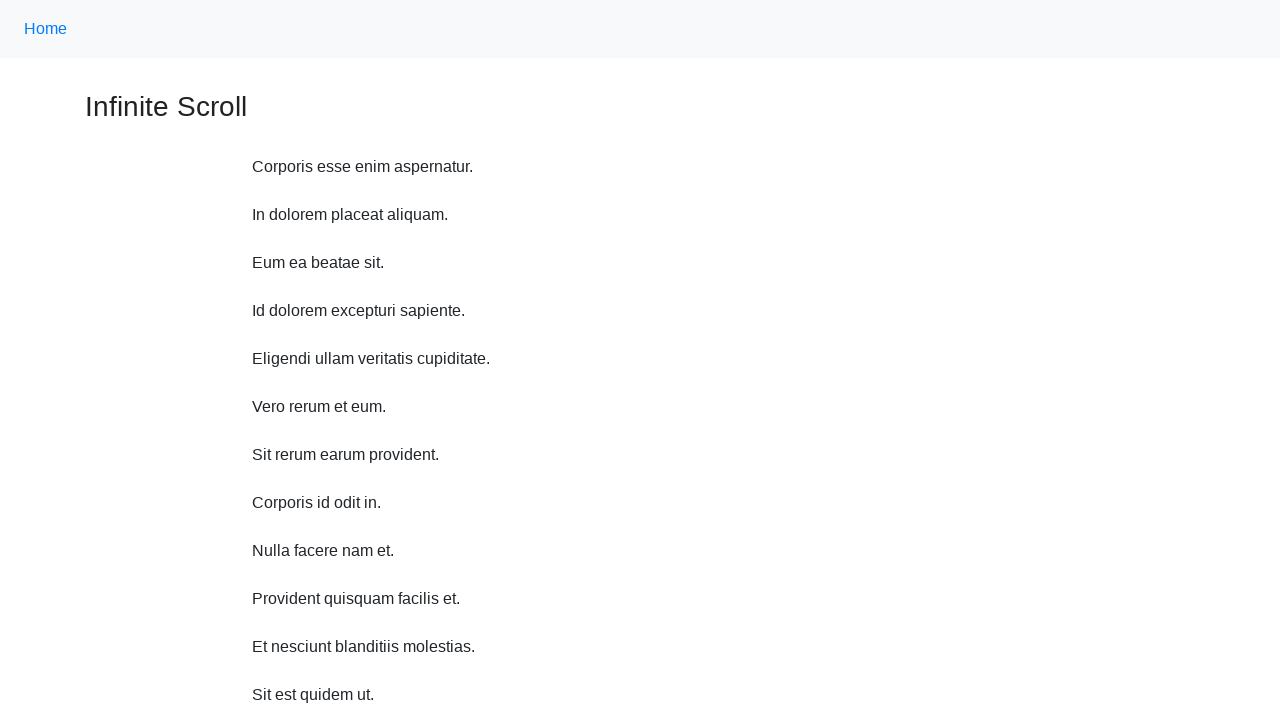